Tests navigation on jQueryUI website by finding developer links, clicking each one, and navigating back to the main page to verify the links work correctly.

Starting URL: https://jqueryui.com

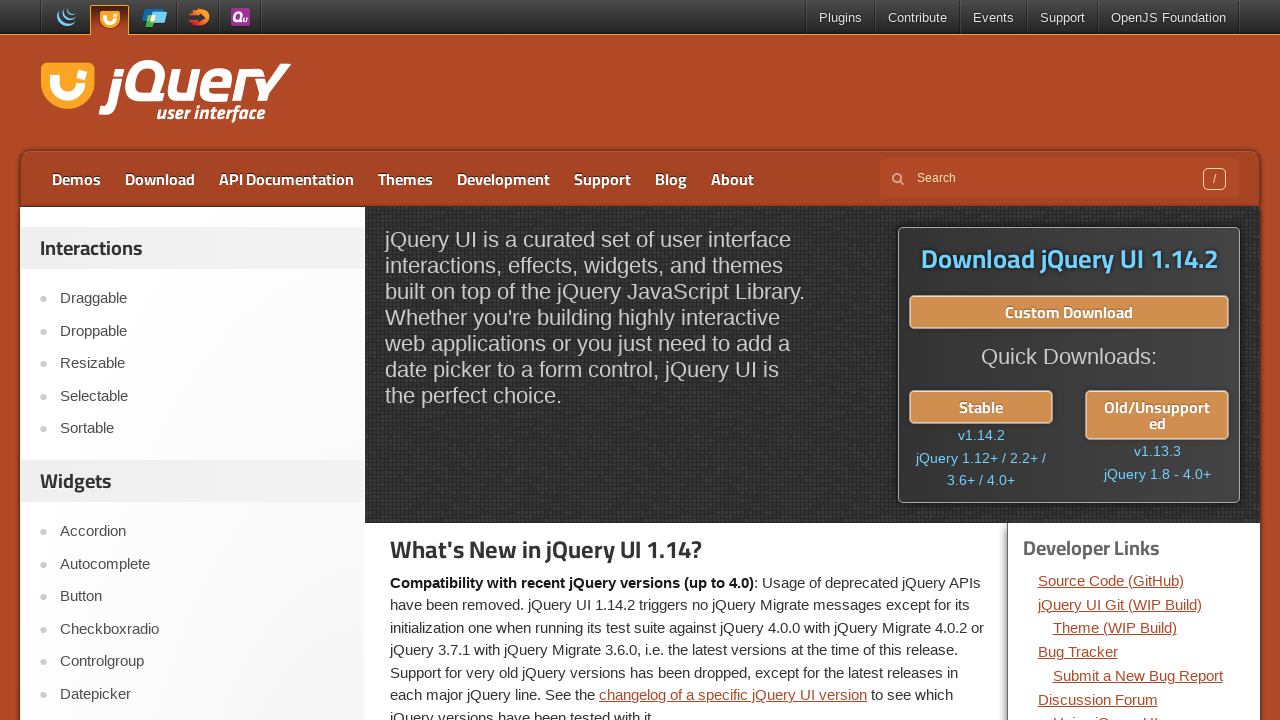

Waited for developer links section to load on jQueryUI homepage
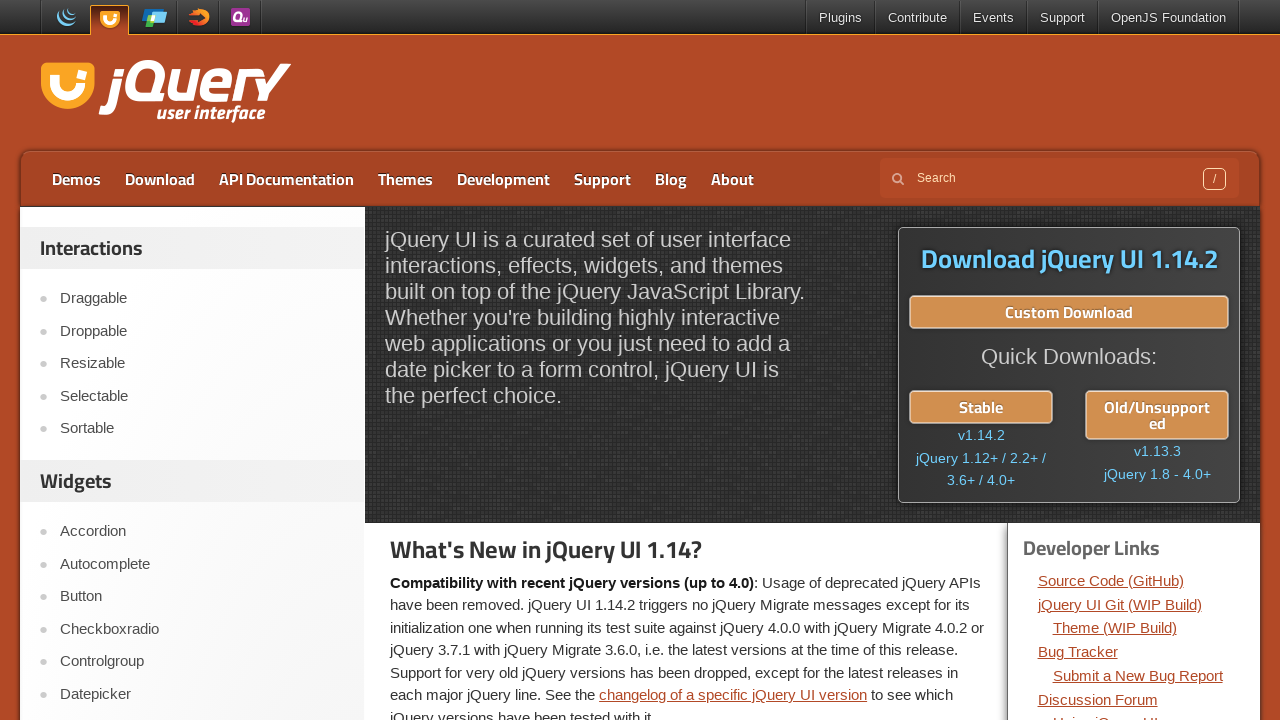

Found 14 developer links
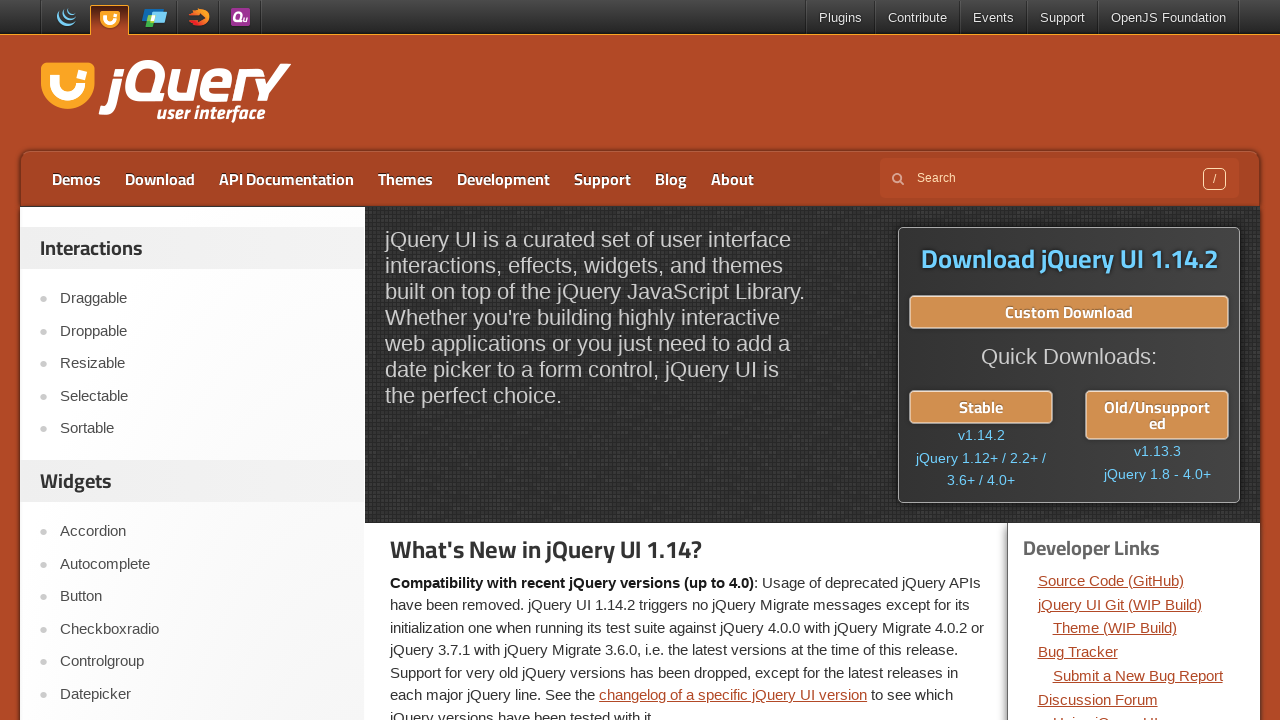

Clicked developer link 1 of 14 at (1111, 580) on div.dev-links a >> nth=0
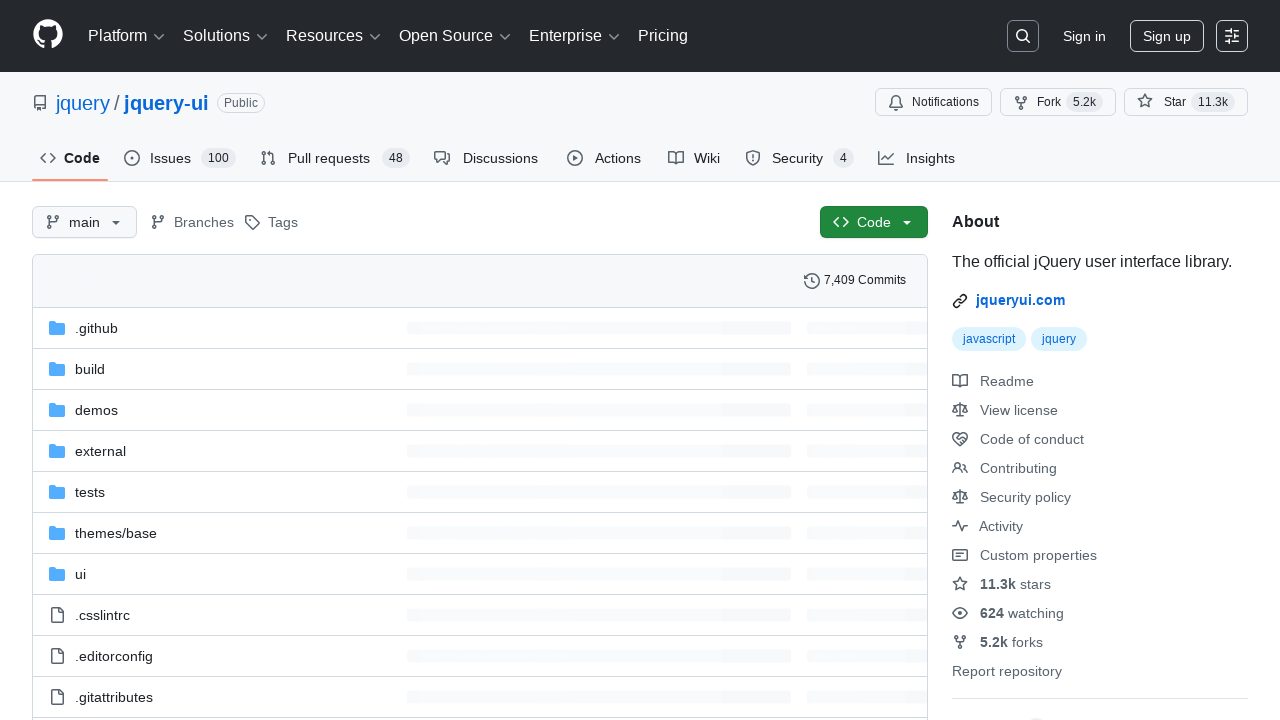

Page loaded after clicking link 1
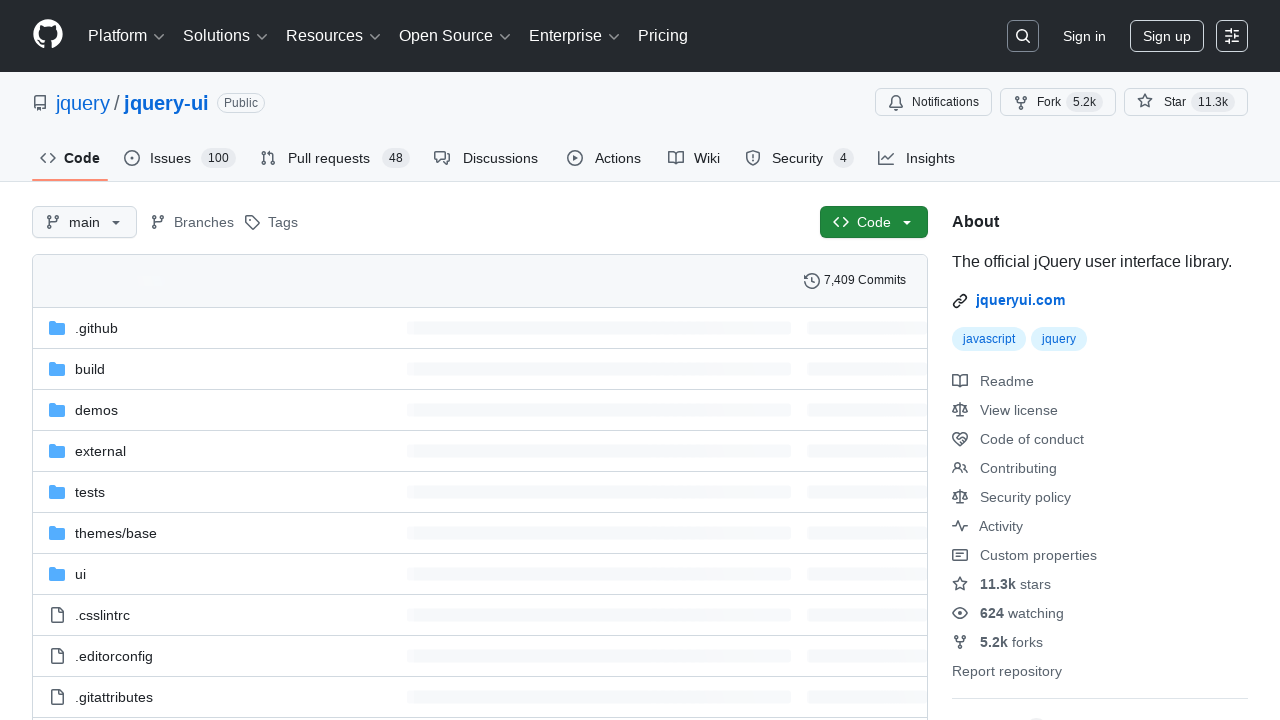

Navigated back to jQueryUI homepage from link 1
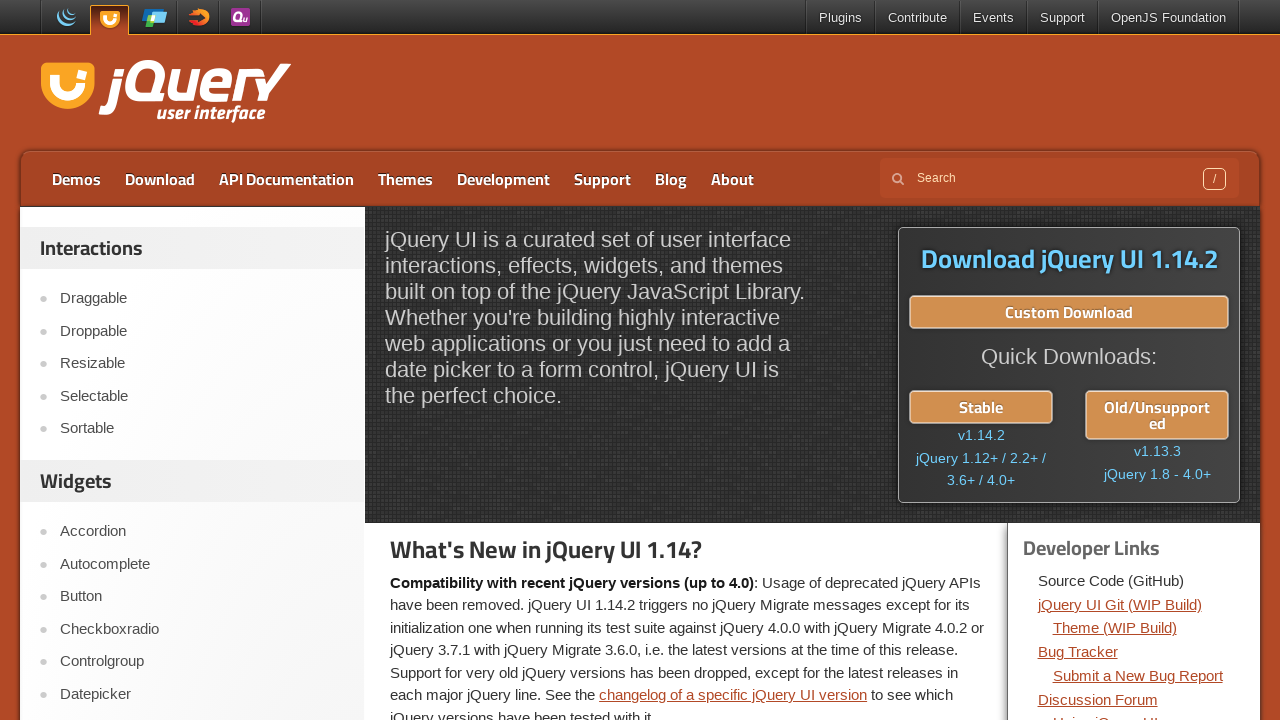

Developer links section reloaded on homepage
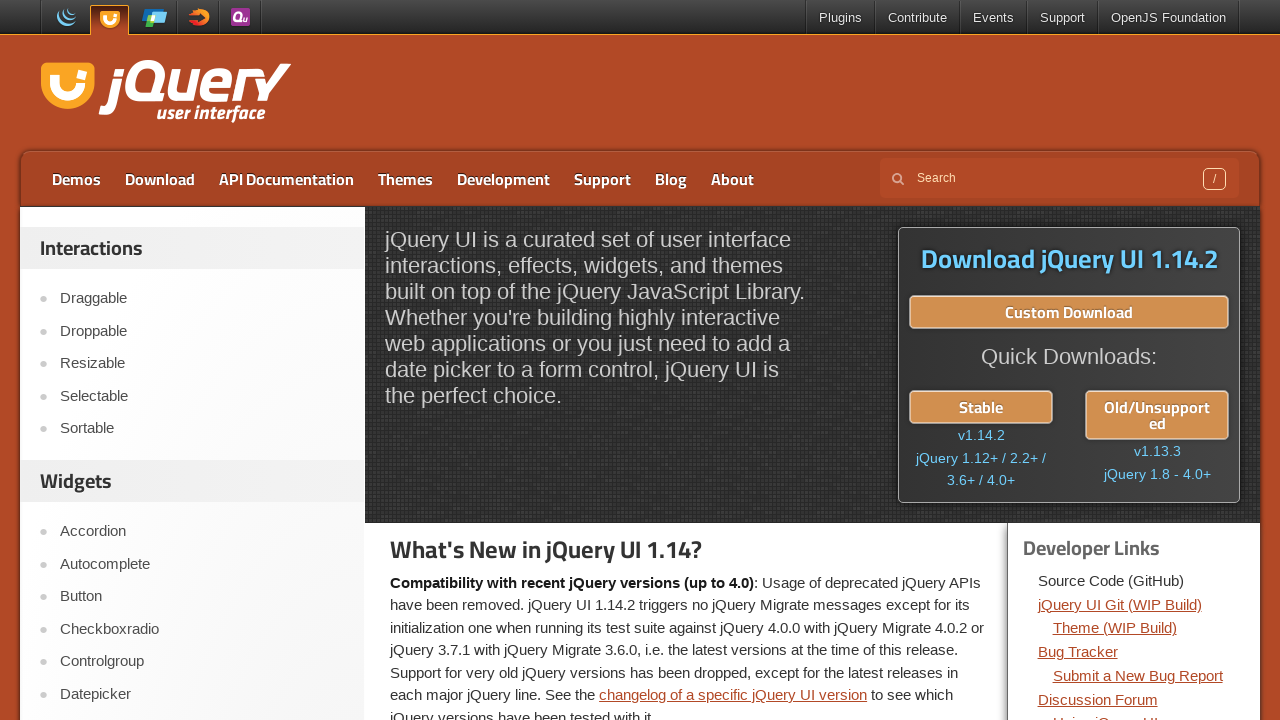

Clicked developer link 2 of 14 at (1120, 604) on div.dev-links a >> nth=1
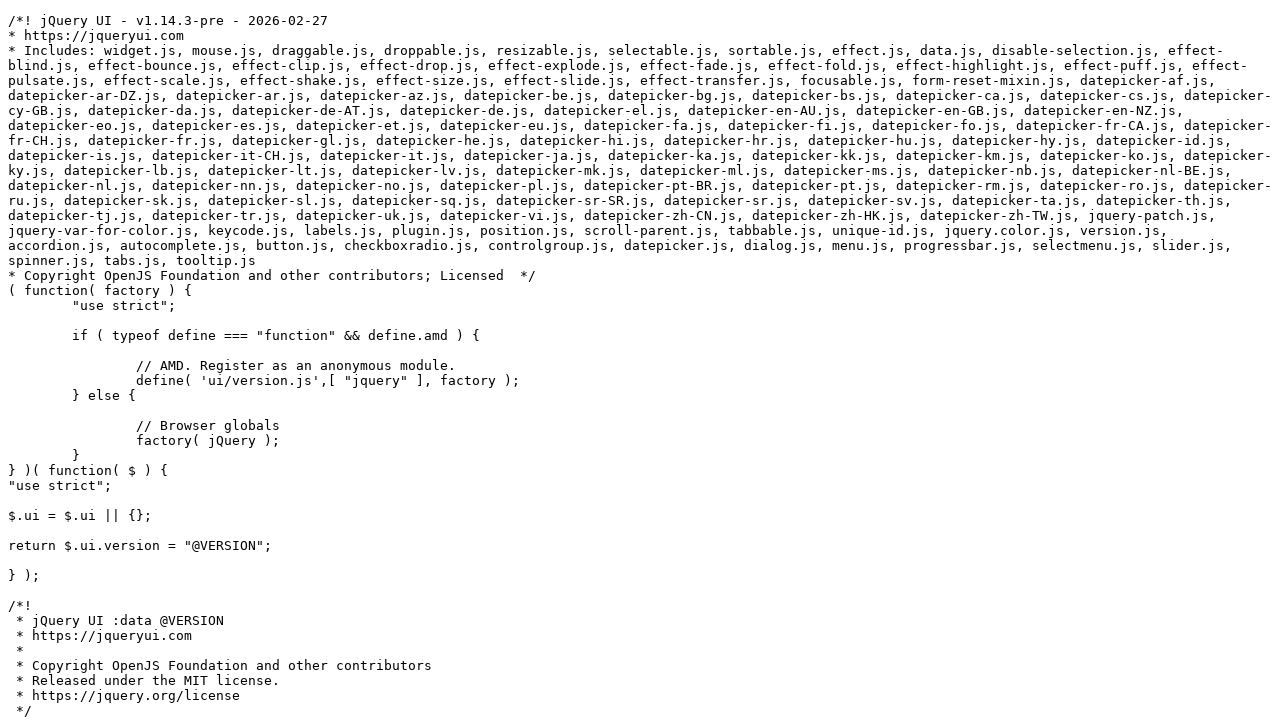

Page loaded after clicking link 2
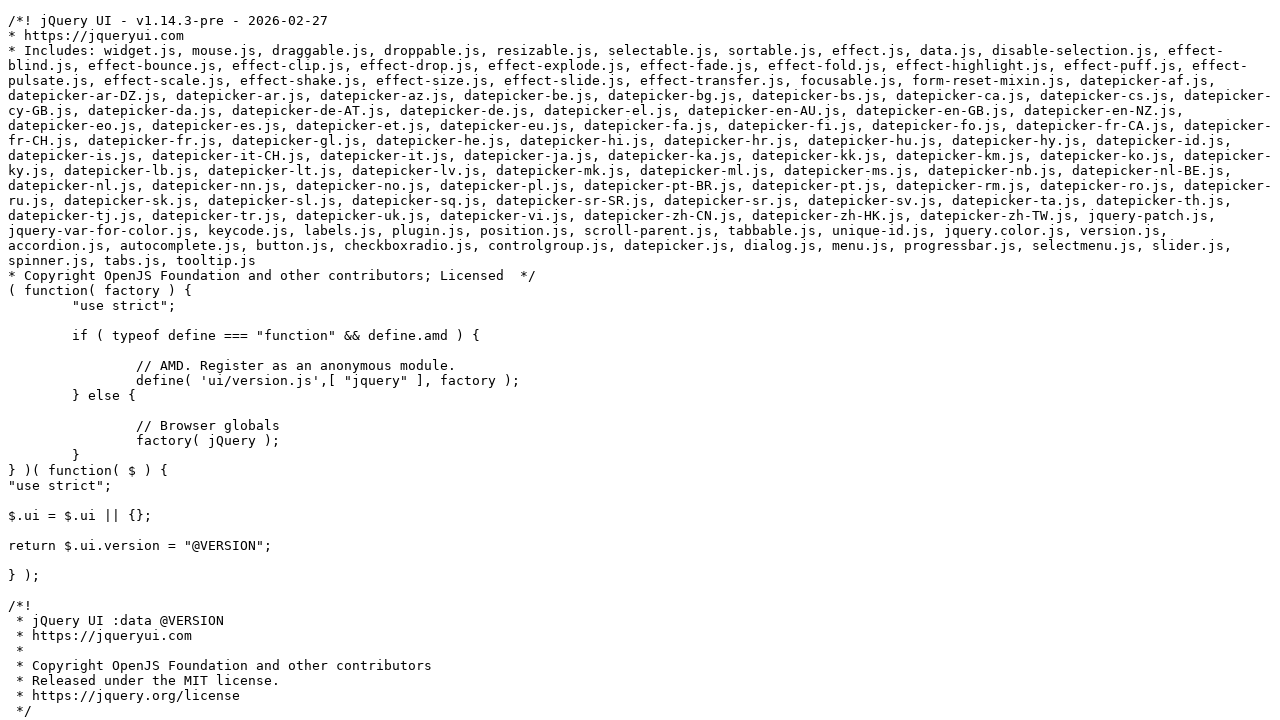

Navigated back to jQueryUI homepage from link 2
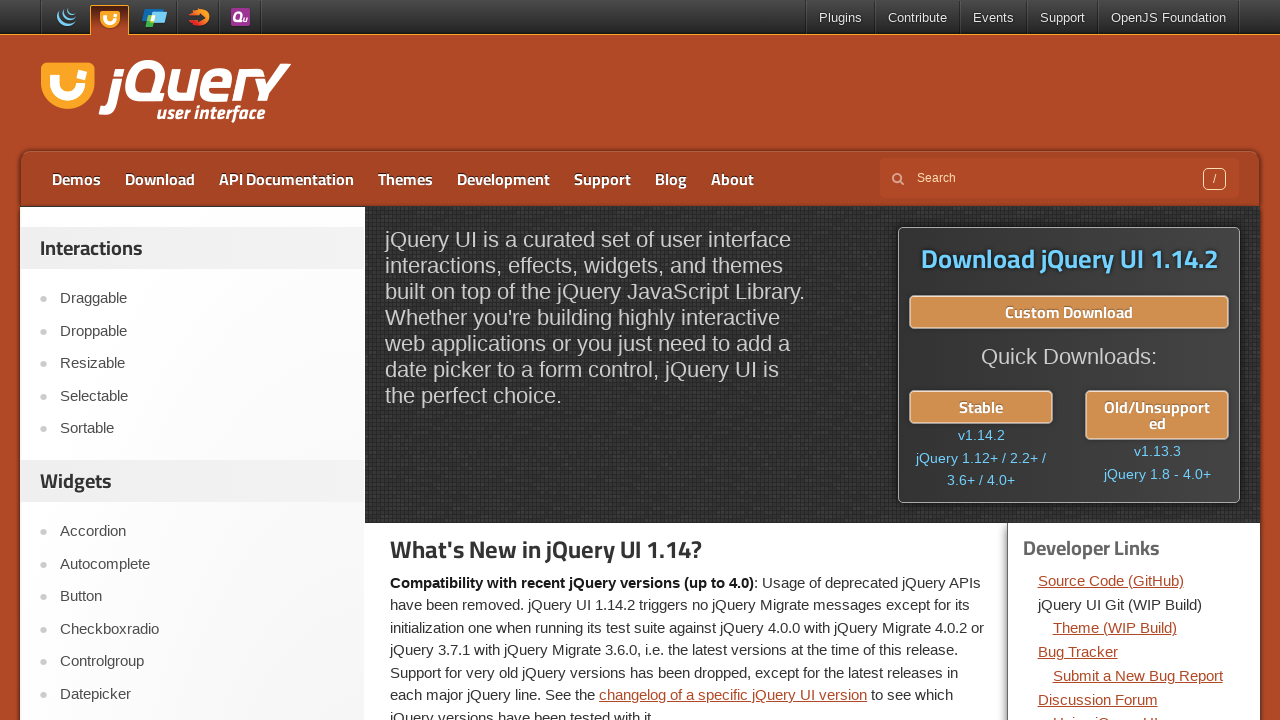

Developer links section reloaded on homepage
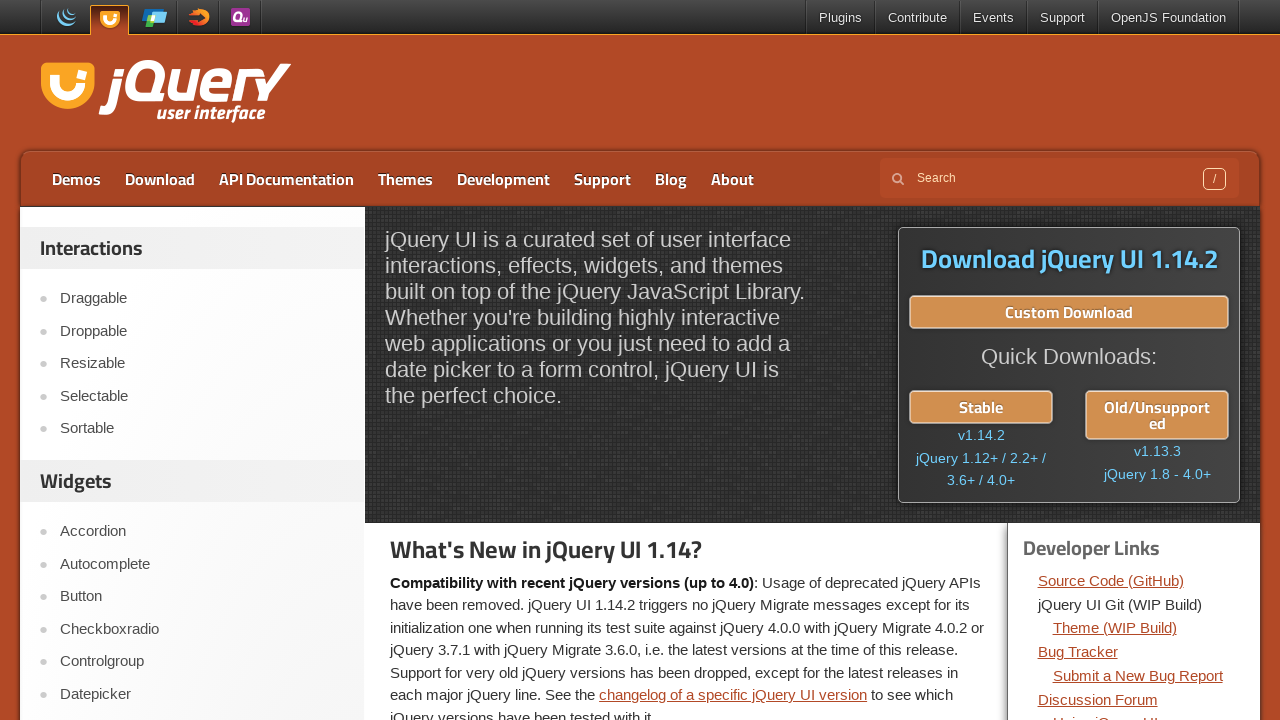

Clicked developer link 3 of 14 at (1115, 628) on div.dev-links a >> nth=2
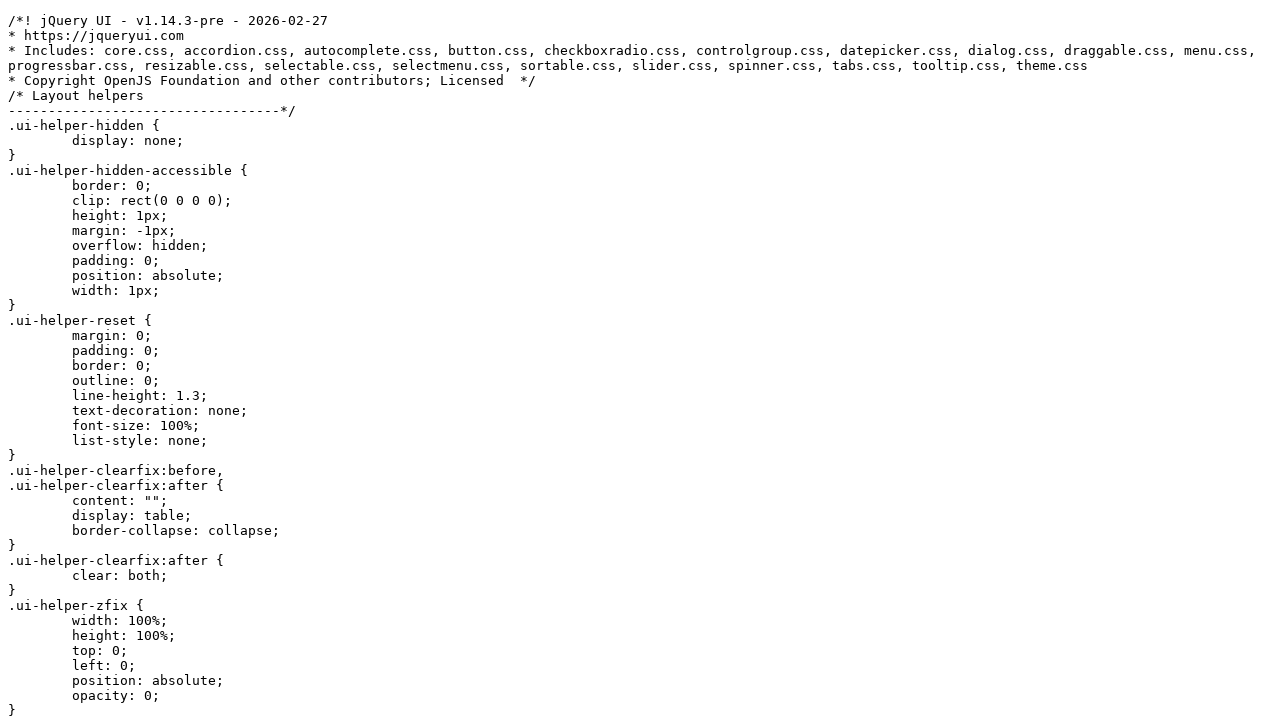

Page loaded after clicking link 3
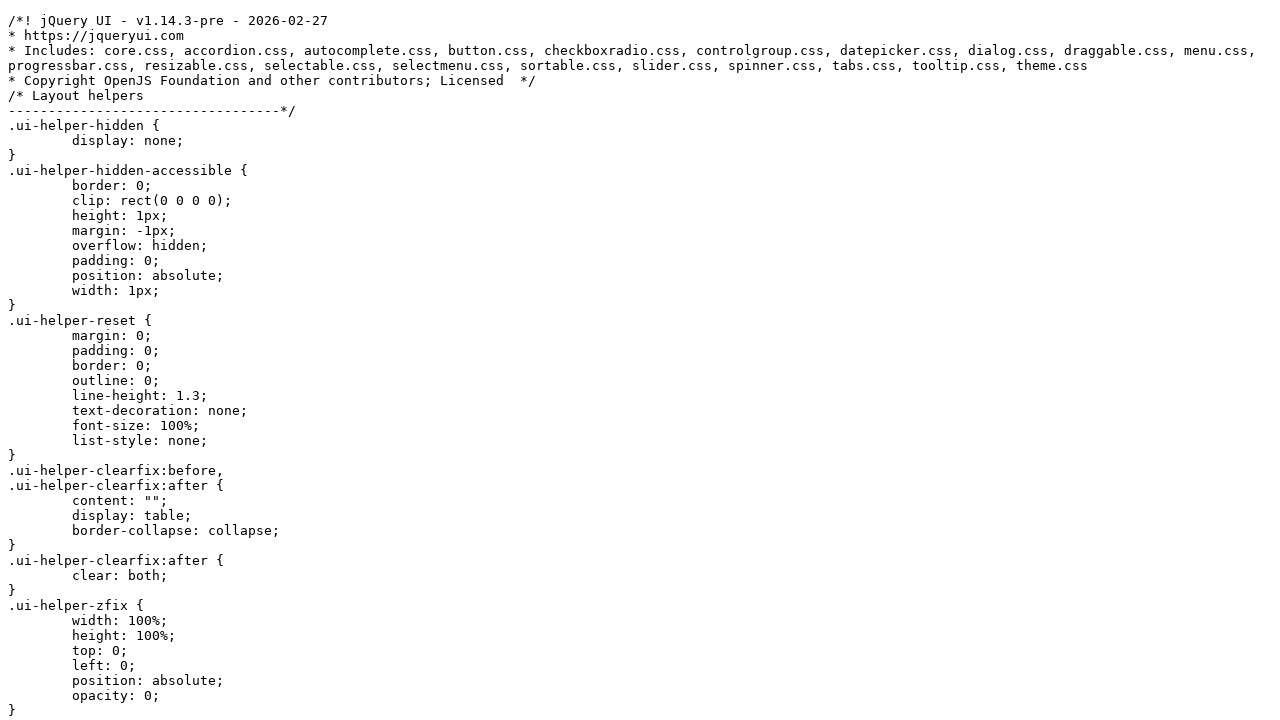

Navigated back to jQueryUI homepage from link 3
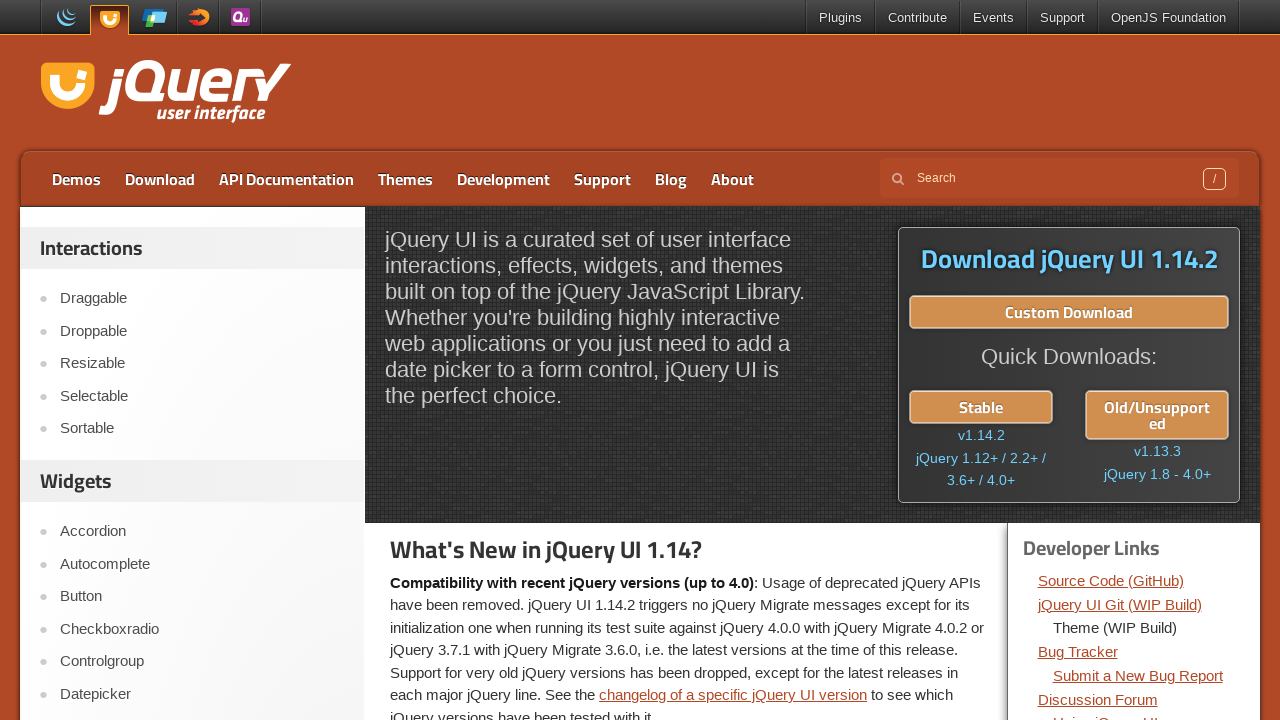

Developer links section reloaded on homepage
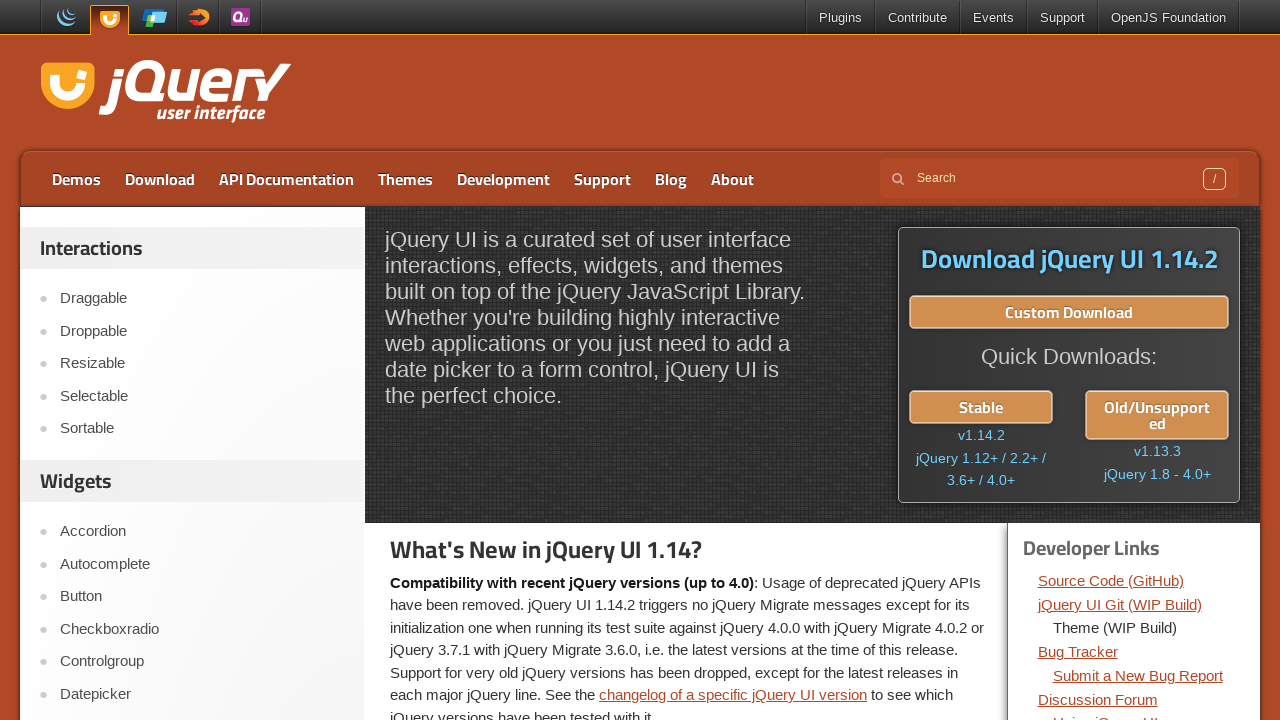

Clicked developer link 4 of 14 at (1078, 652) on div.dev-links a >> nth=3
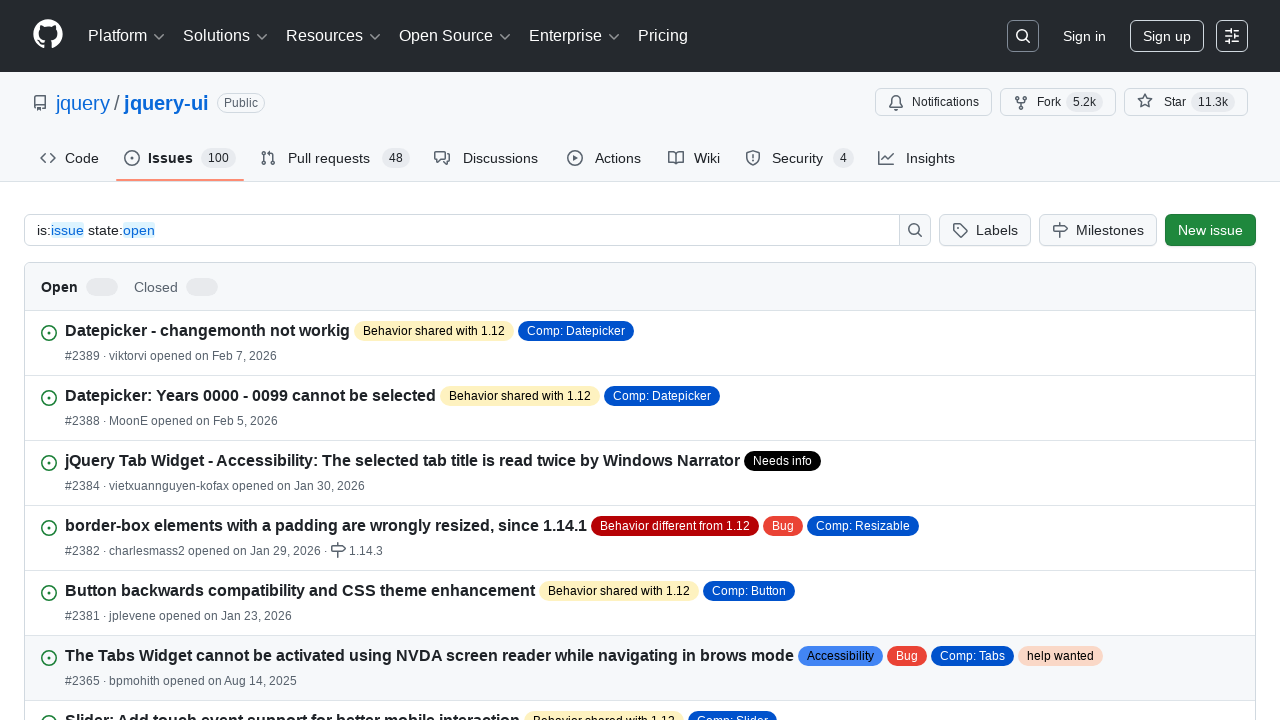

Page loaded after clicking link 4
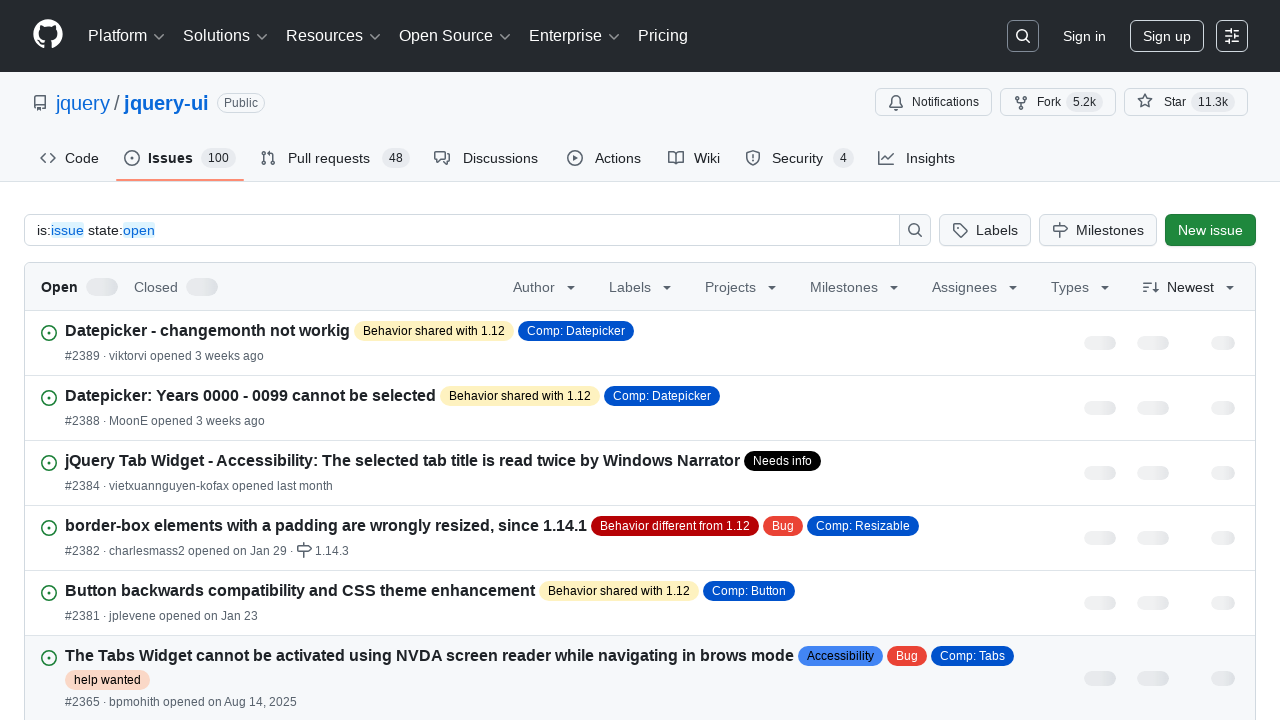

Navigated back to jQueryUI homepage from link 4
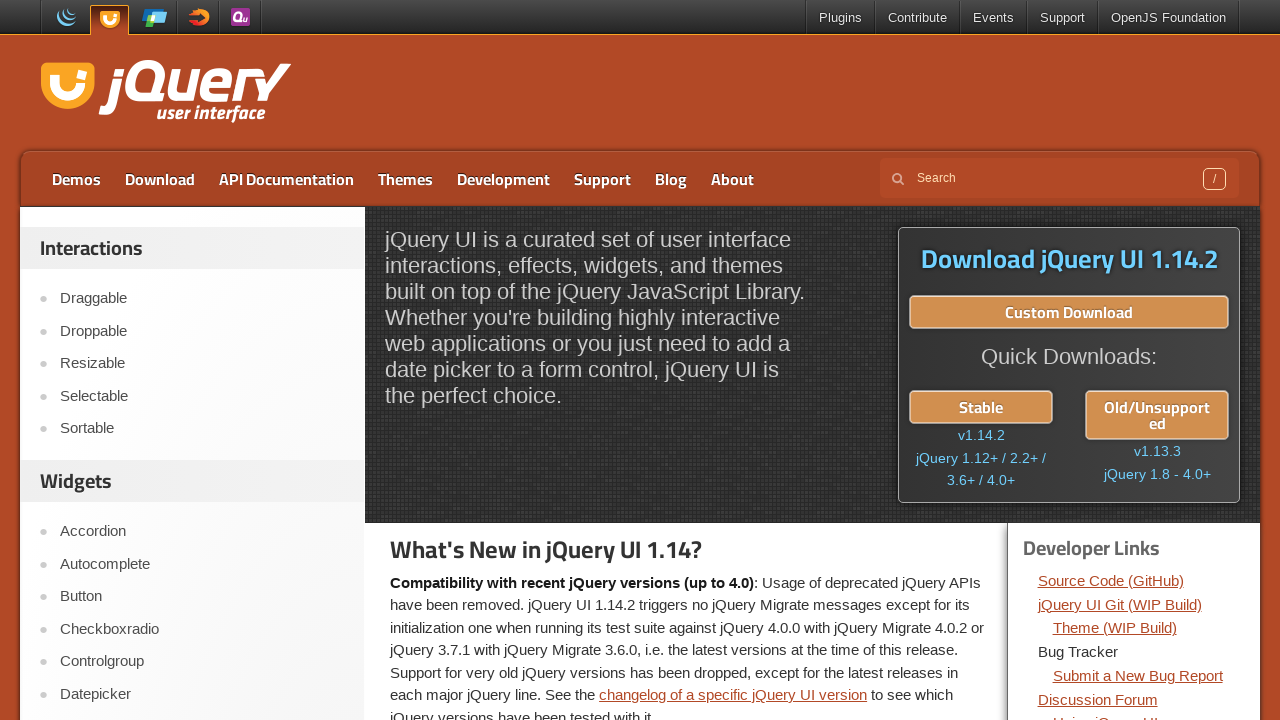

Developer links section reloaded on homepage
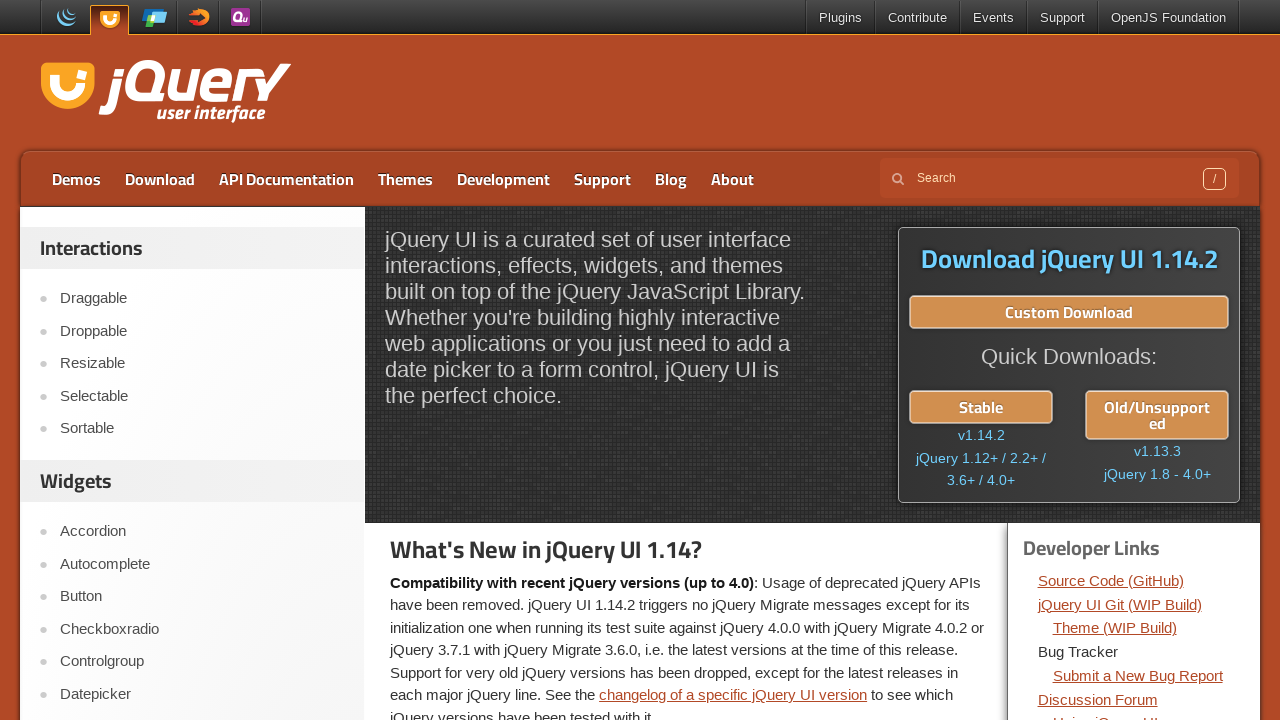

Clicked developer link 5 of 14 at (1138, 675) on div.dev-links a >> nth=4
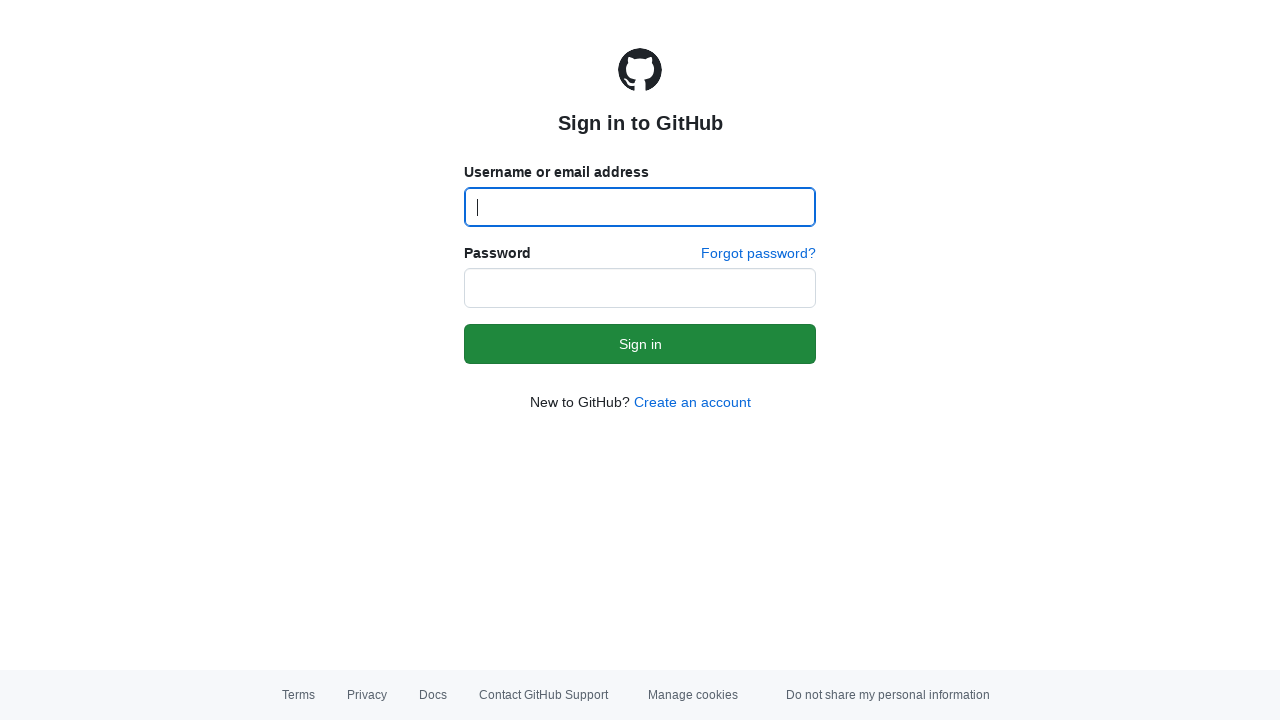

Page loaded after clicking link 5
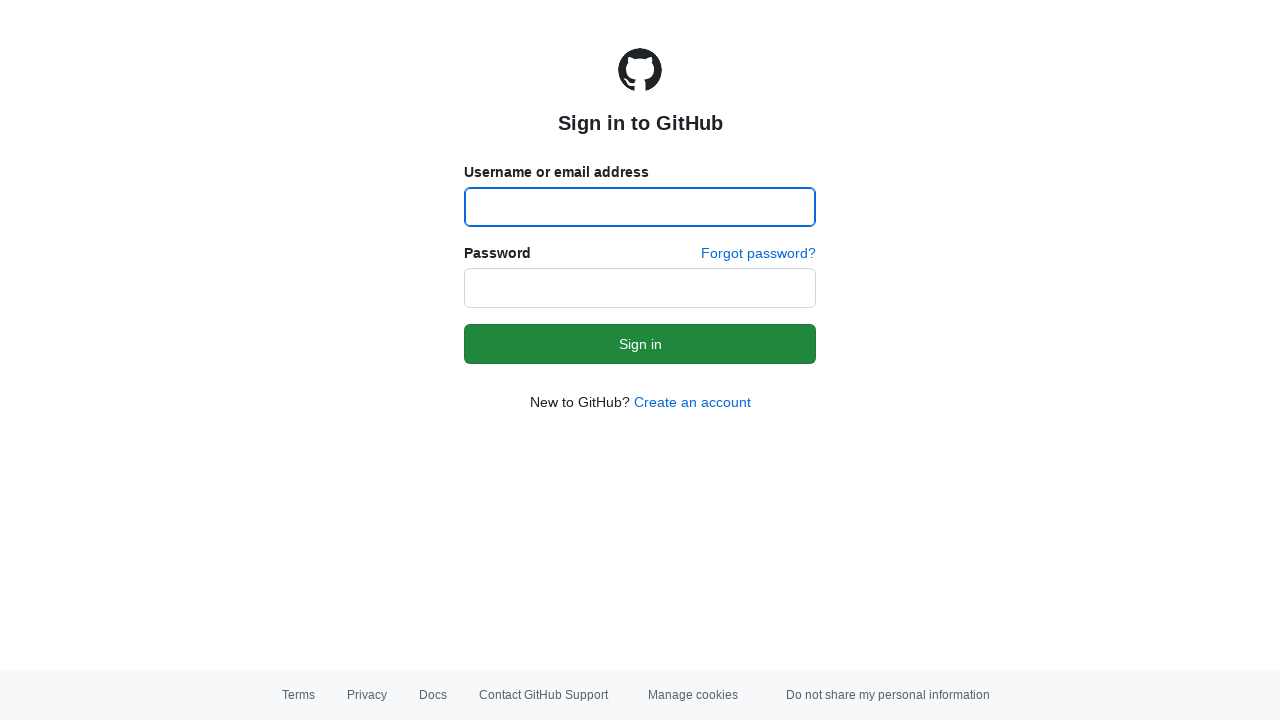

Navigated back to jQueryUI homepage from link 5
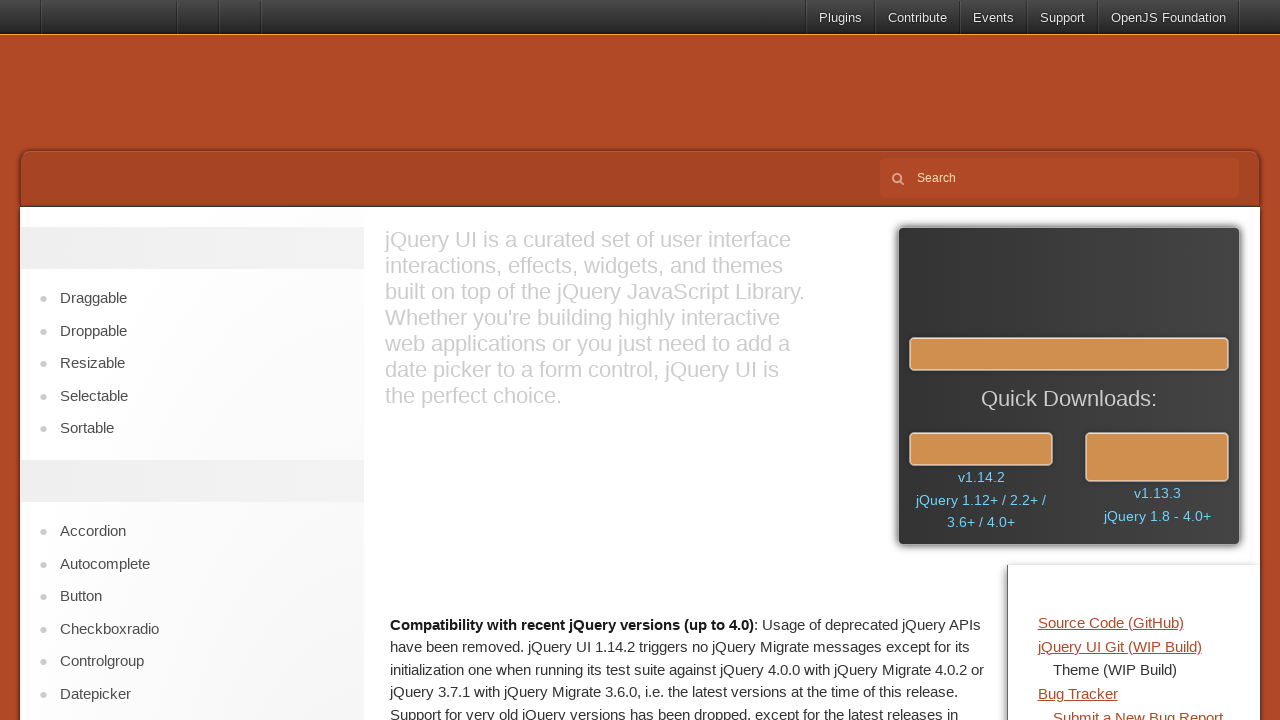

Developer links section reloaded on homepage
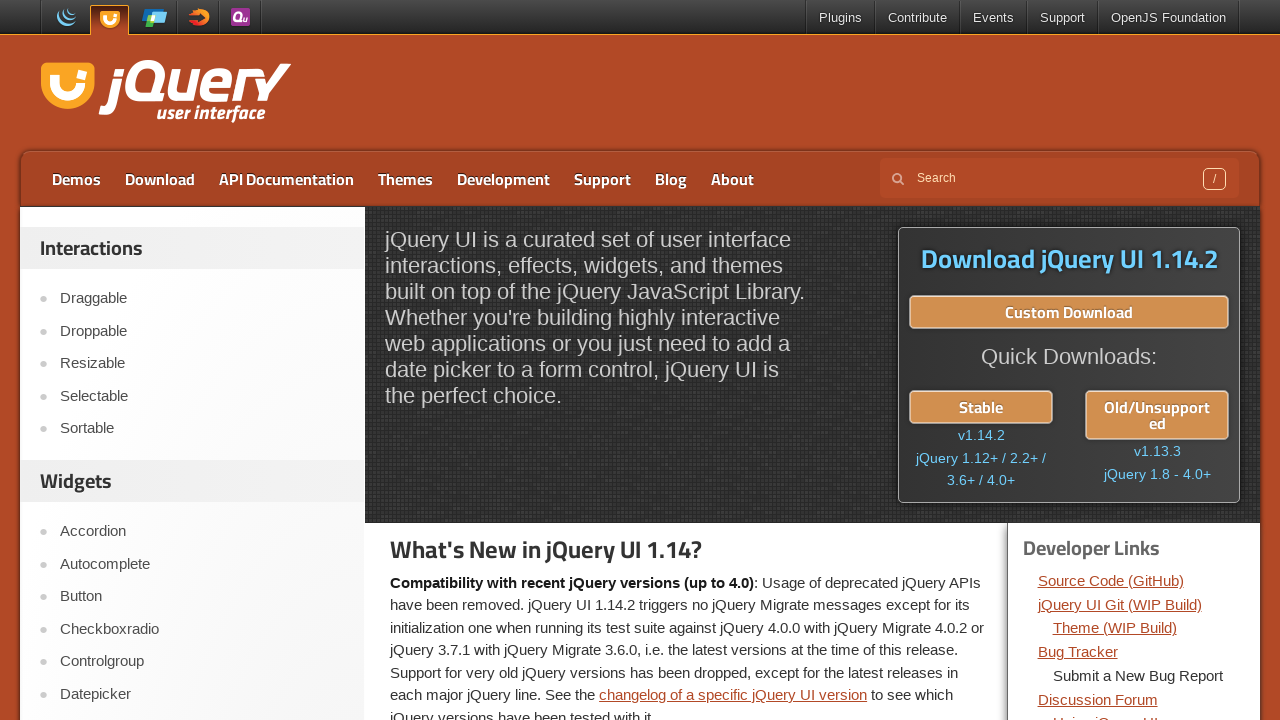

Clicked developer link 6 of 14 at (1098, 699) on div.dev-links a >> nth=5
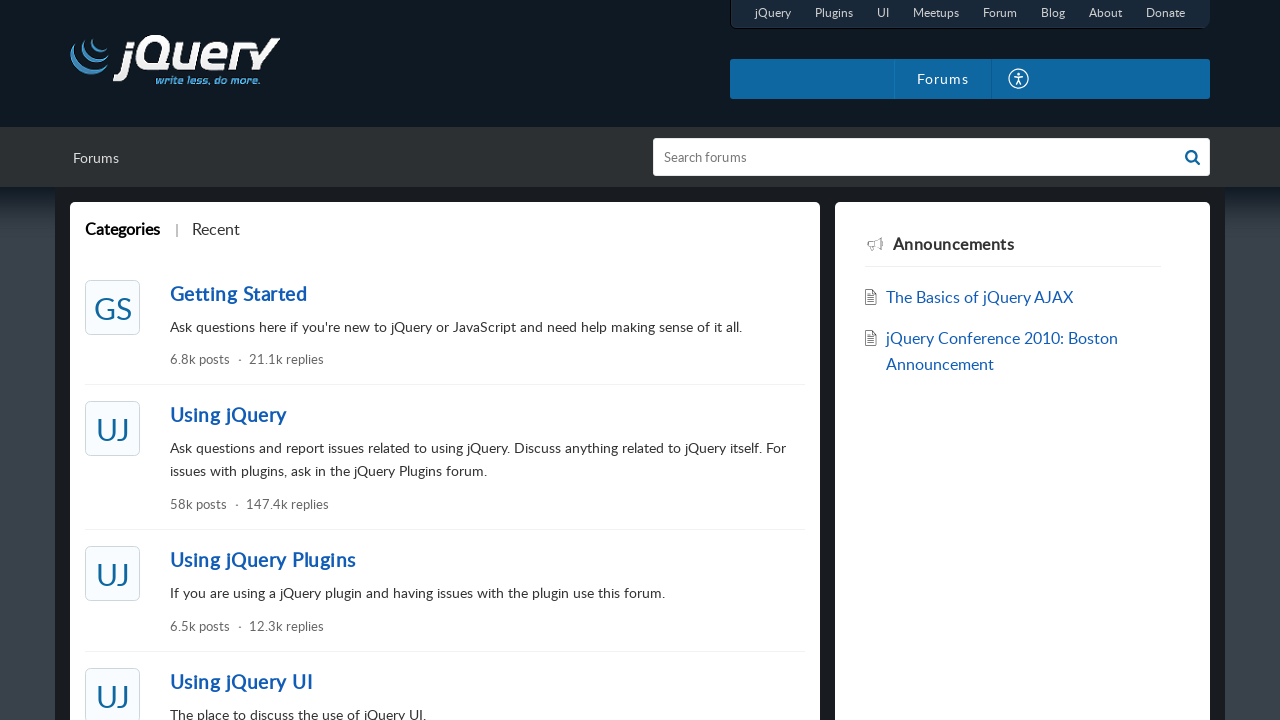

Page loaded after clicking link 6
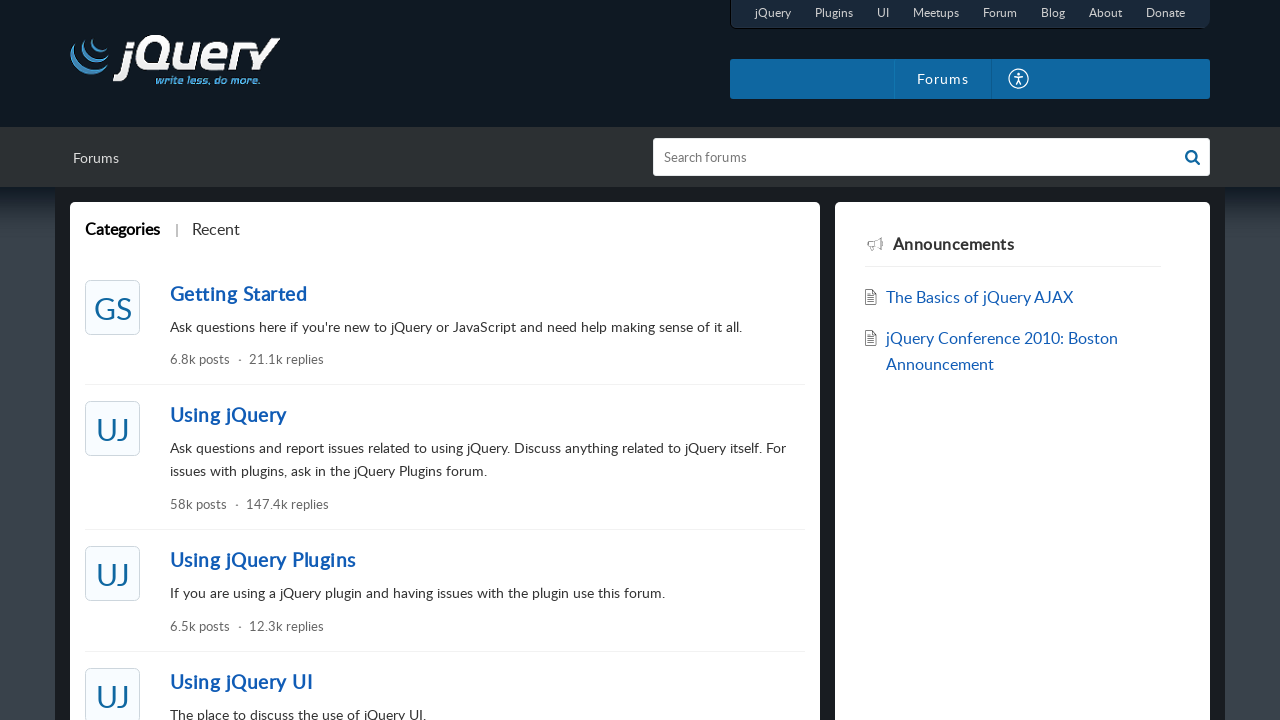

Navigated back to jQueryUI homepage from link 6
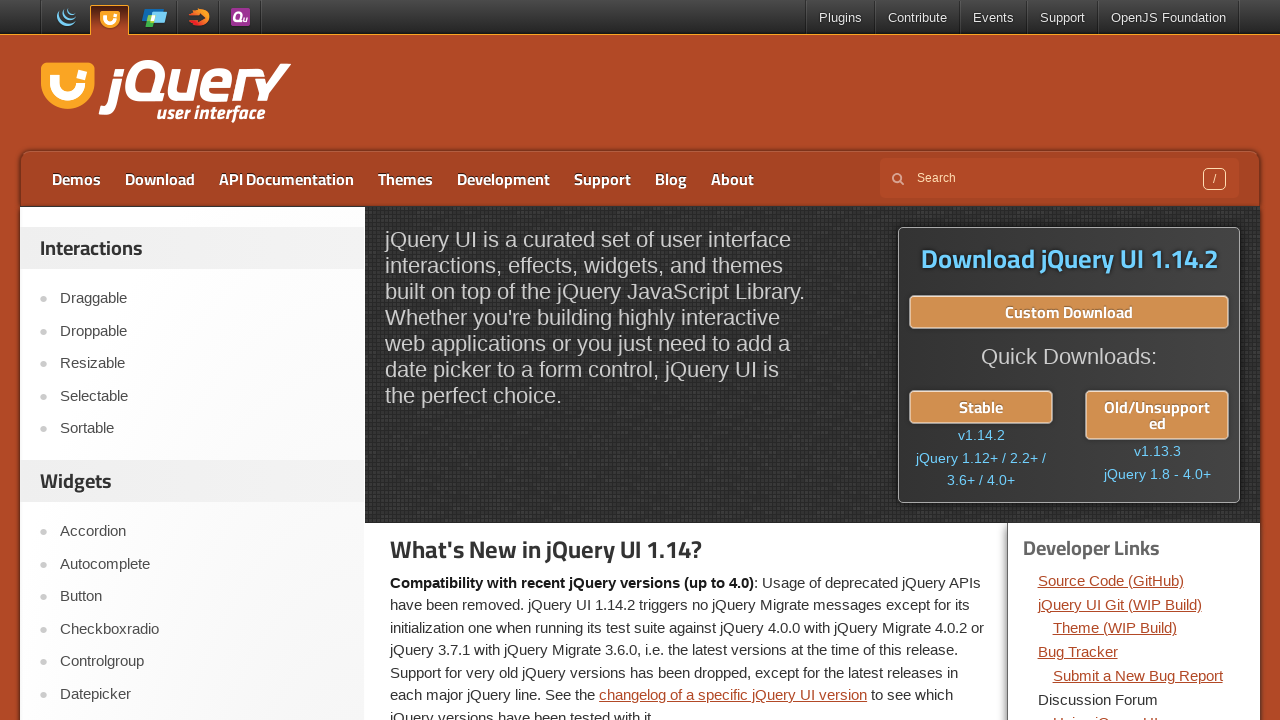

Developer links section reloaded on homepage
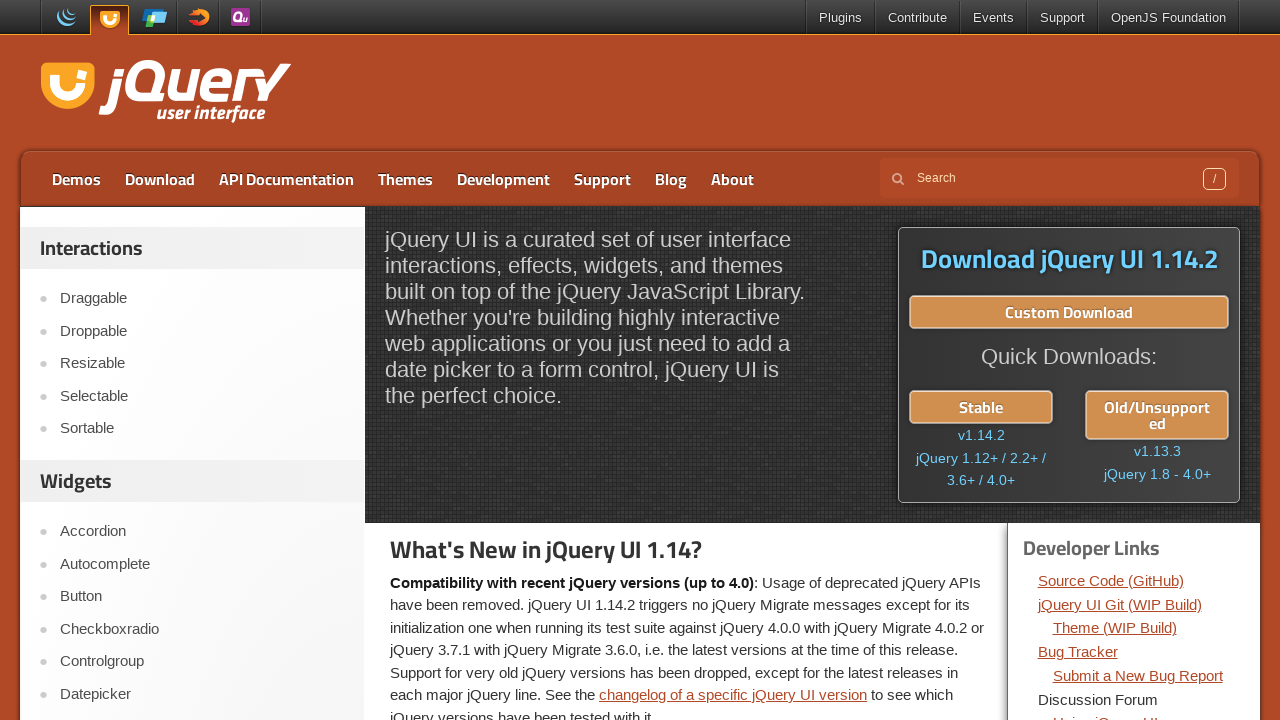

Clicked developer link 7 of 14 at (1105, 712) on div.dev-links a >> nth=6
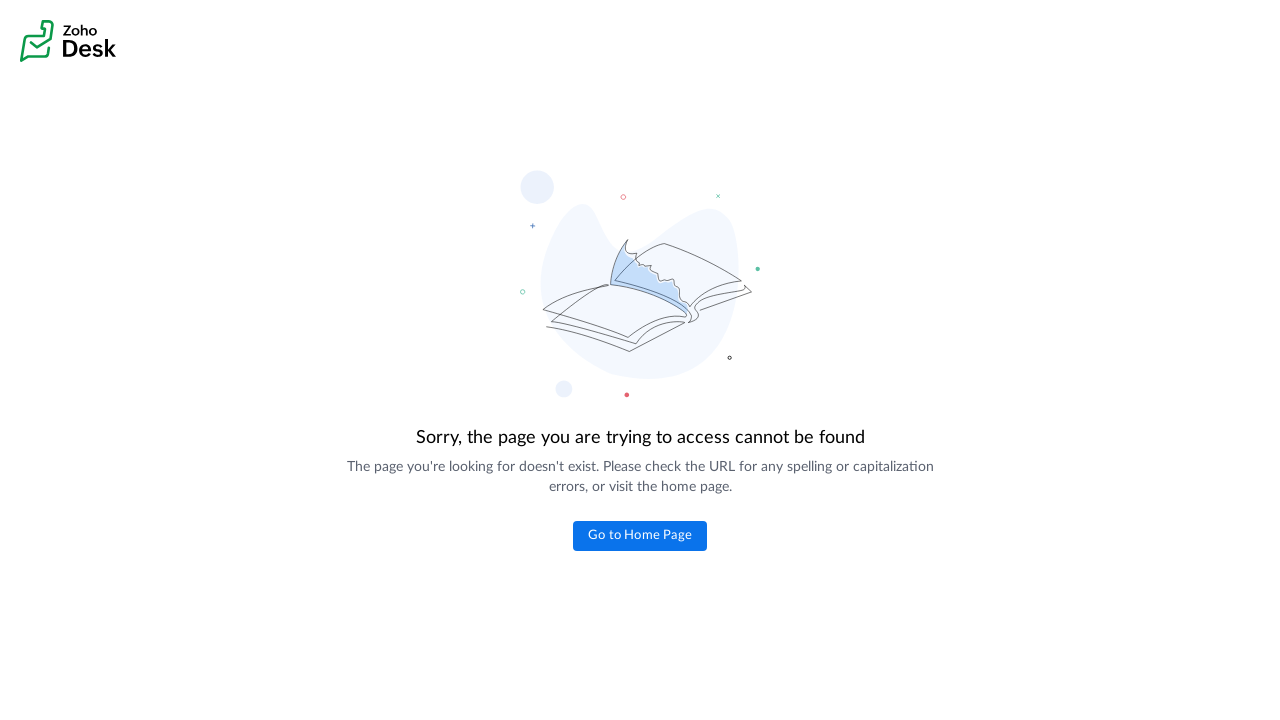

Page loaded after clicking link 7
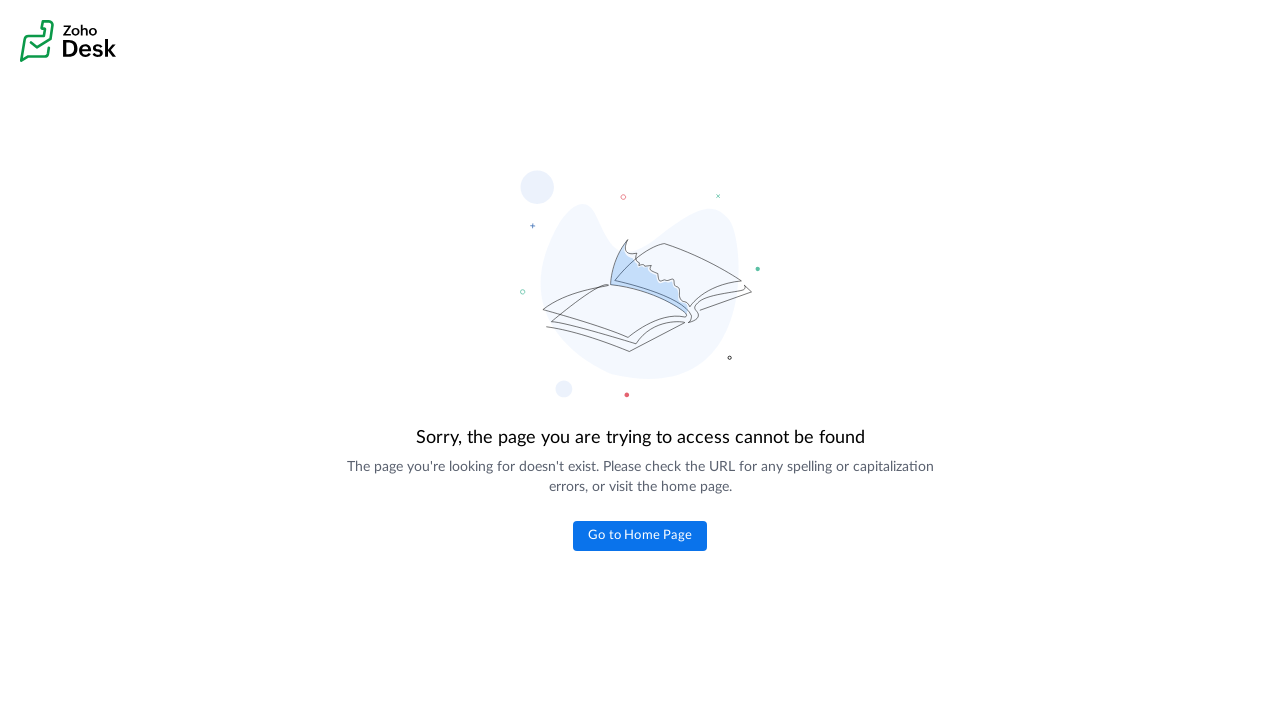

Navigated back to jQueryUI homepage from link 7
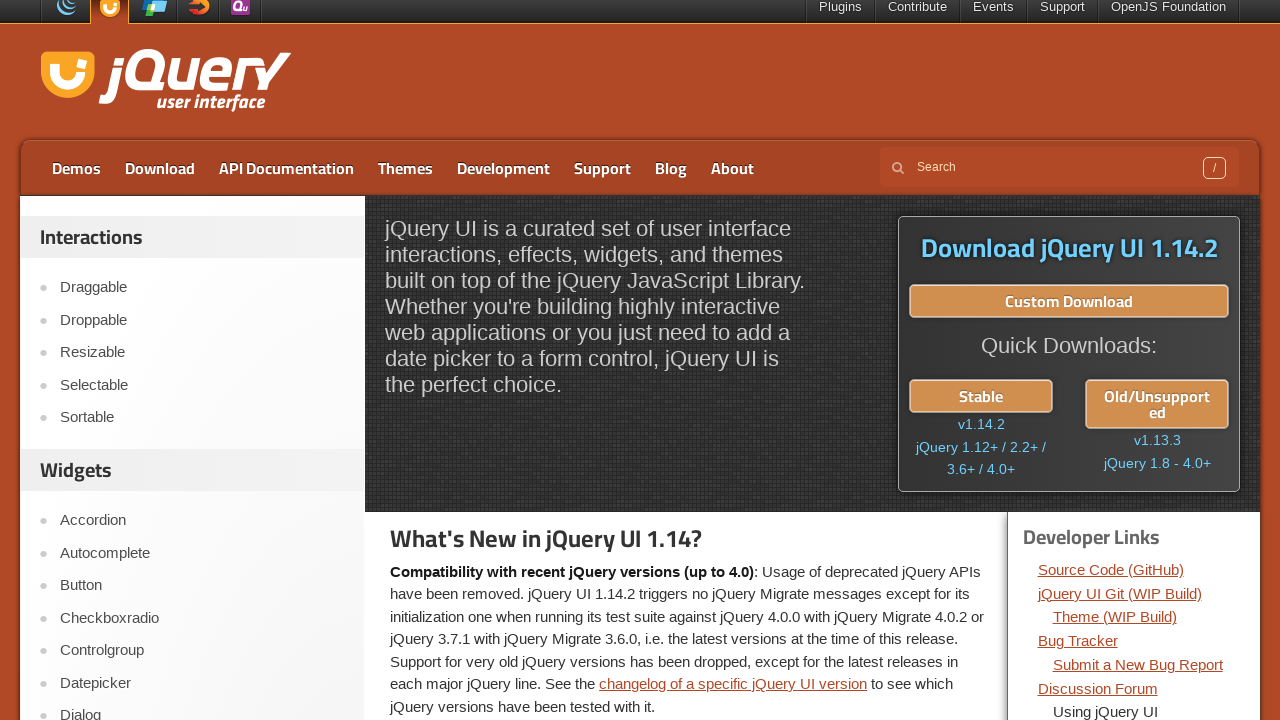

Developer links section reloaded on homepage
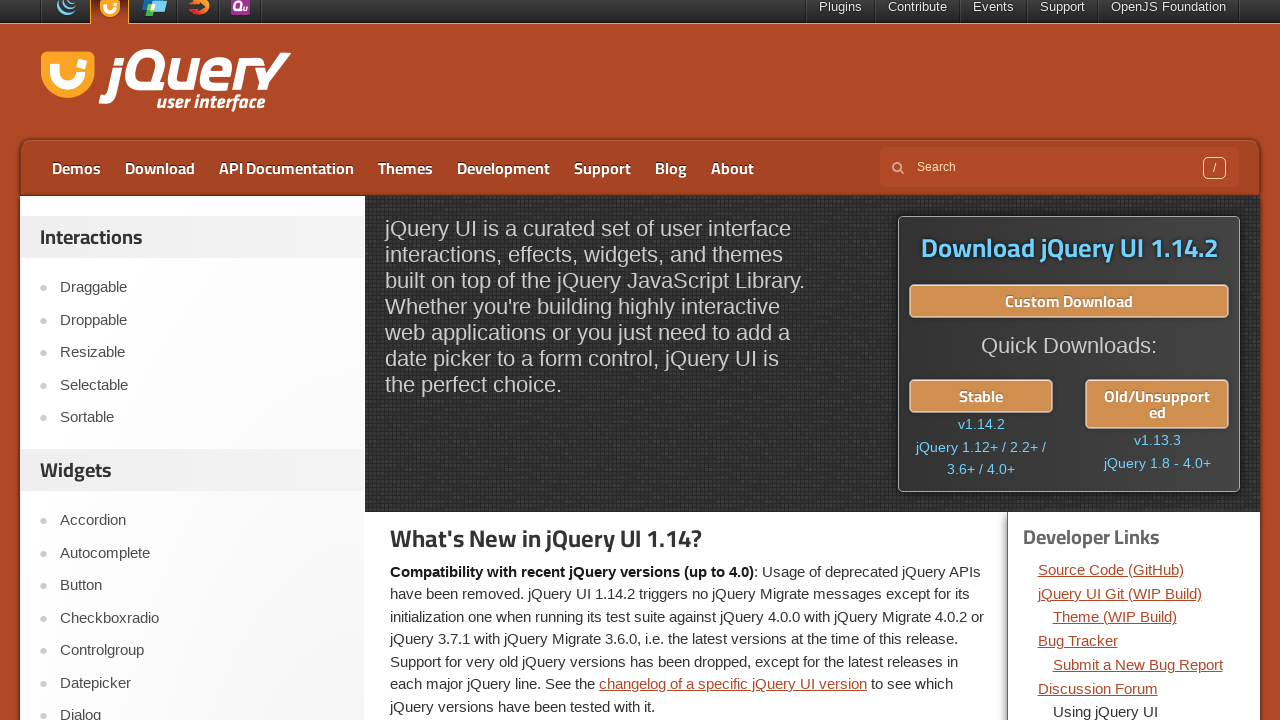

Clicked developer link 8 of 14 at (1123, 361) on div.dev-links a >> nth=7
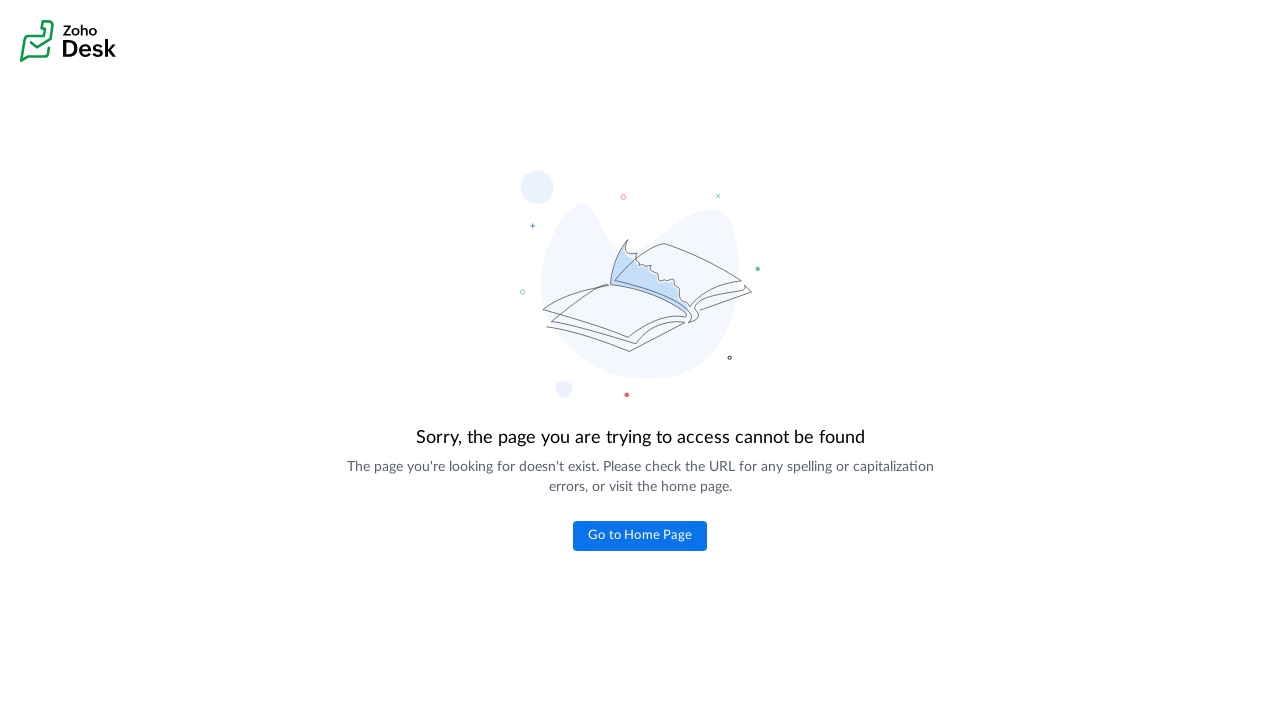

Page loaded after clicking link 8
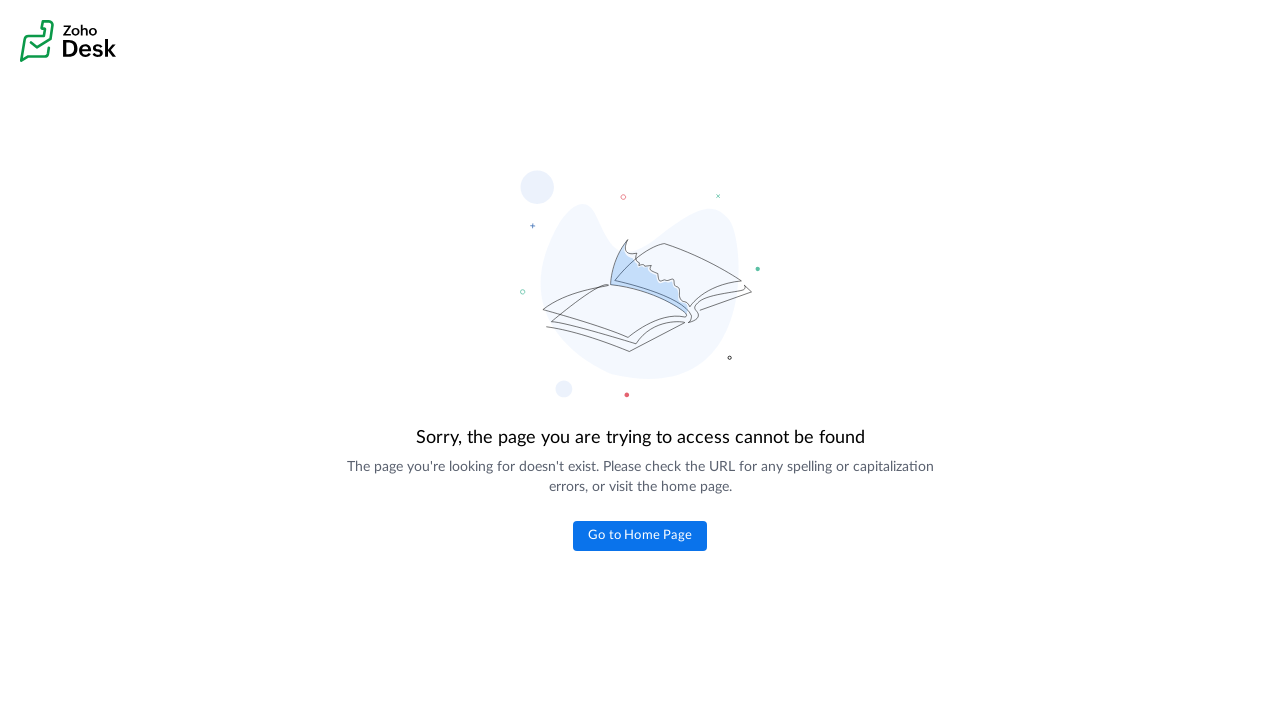

Navigated back to jQueryUI homepage from link 8
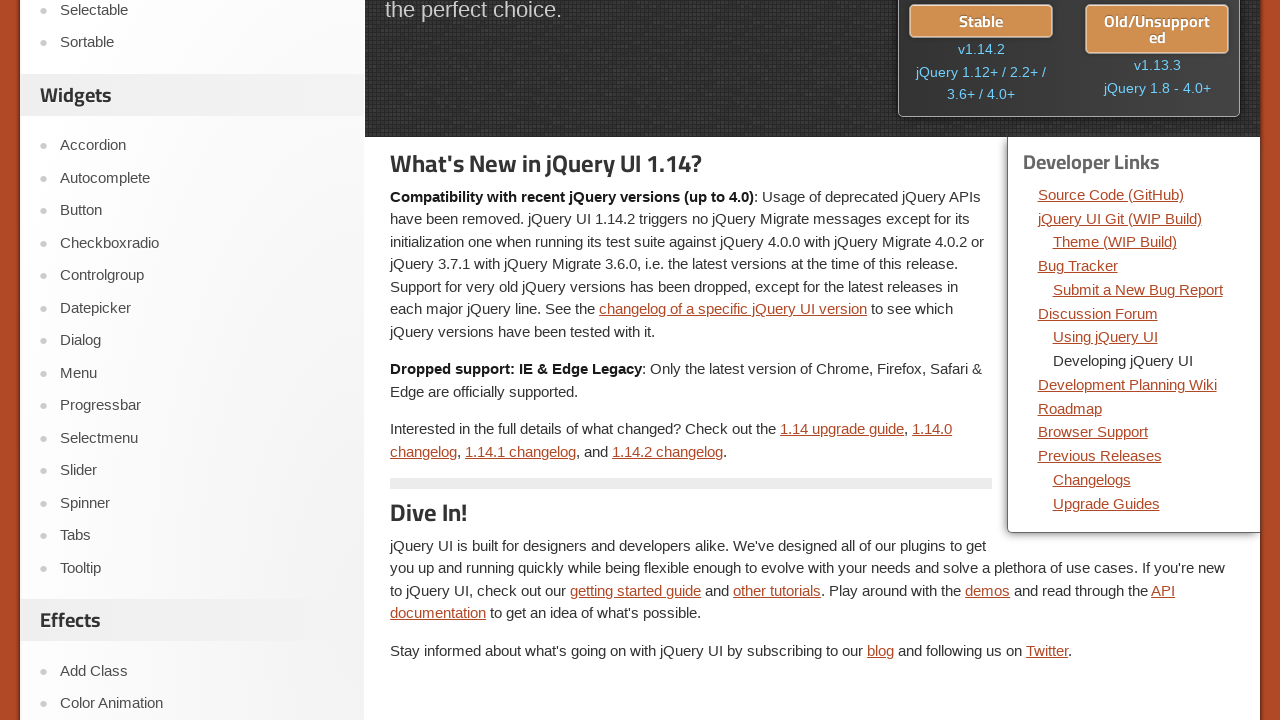

Developer links section reloaded on homepage
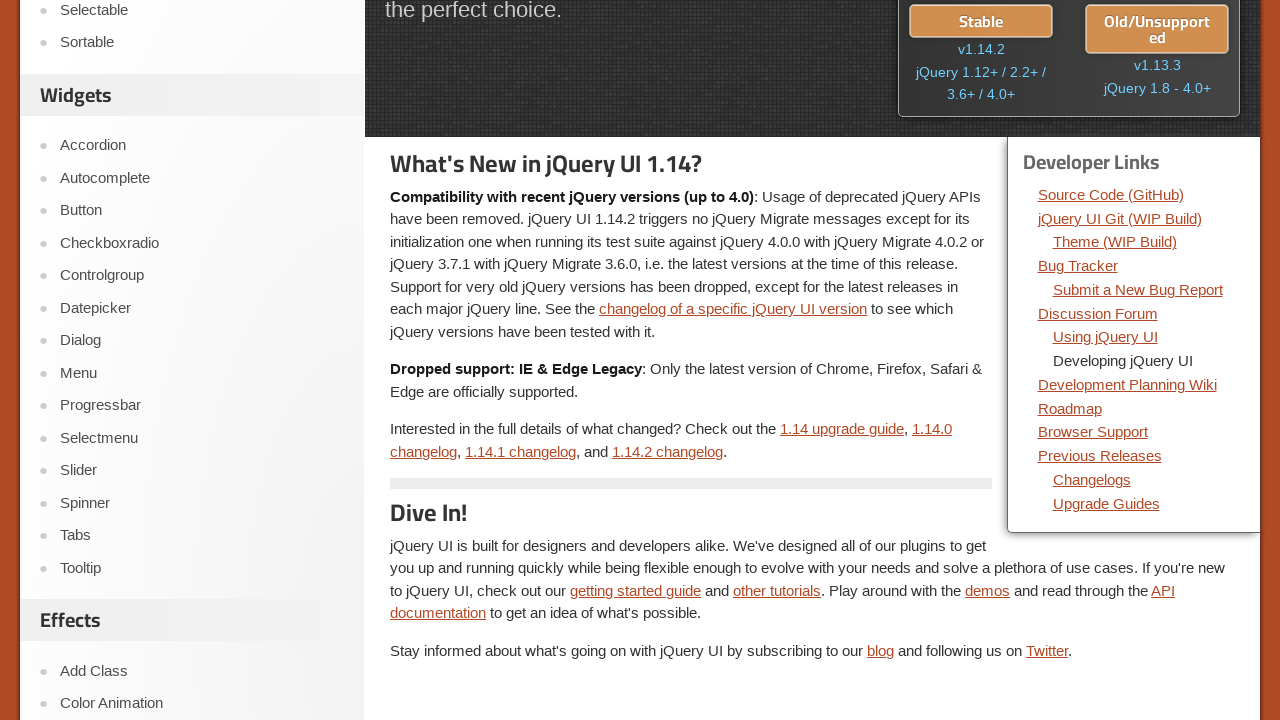

Clicked developer link 9 of 14 at (1127, 384) on div.dev-links a >> nth=8
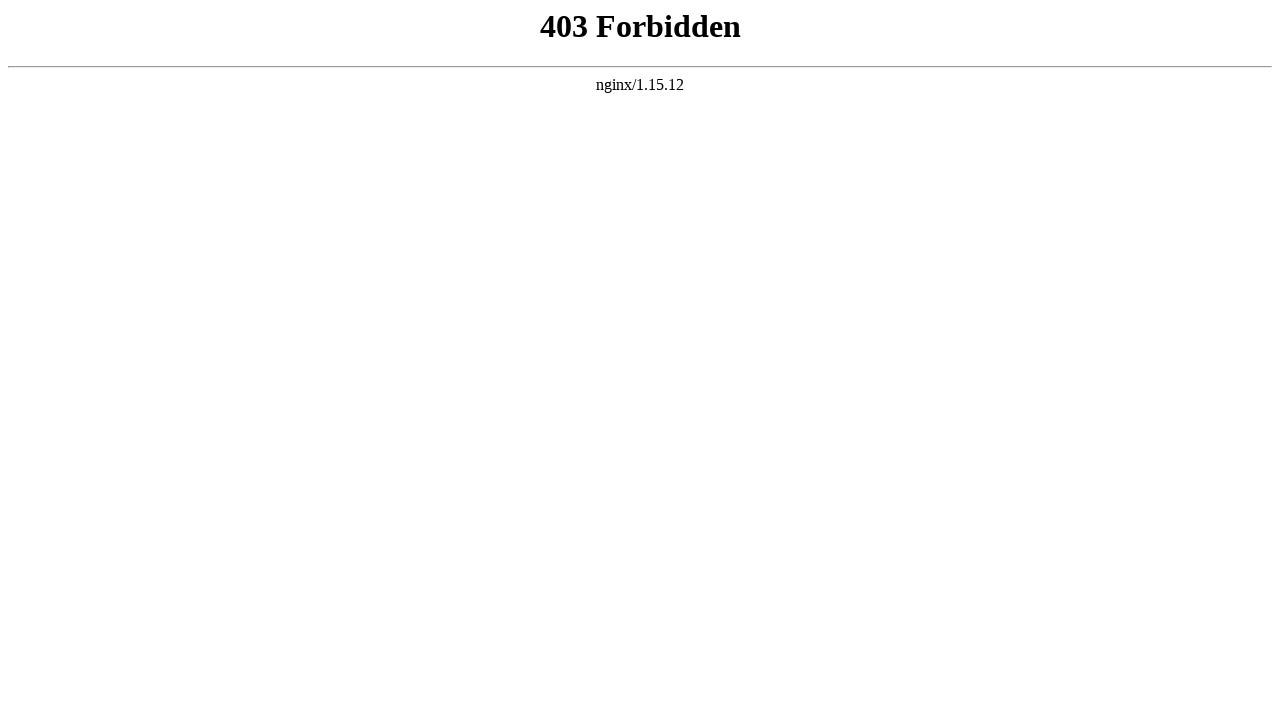

Page loaded after clicking link 9
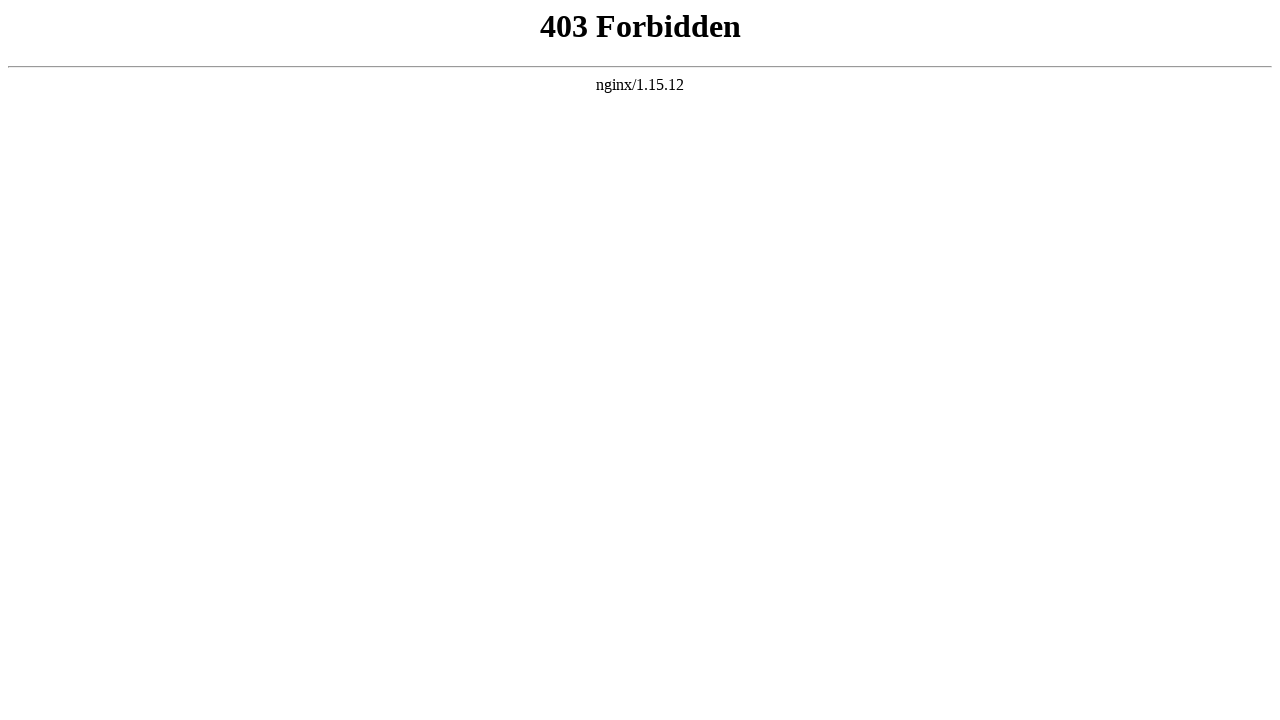

Navigated back to jQueryUI homepage from link 9
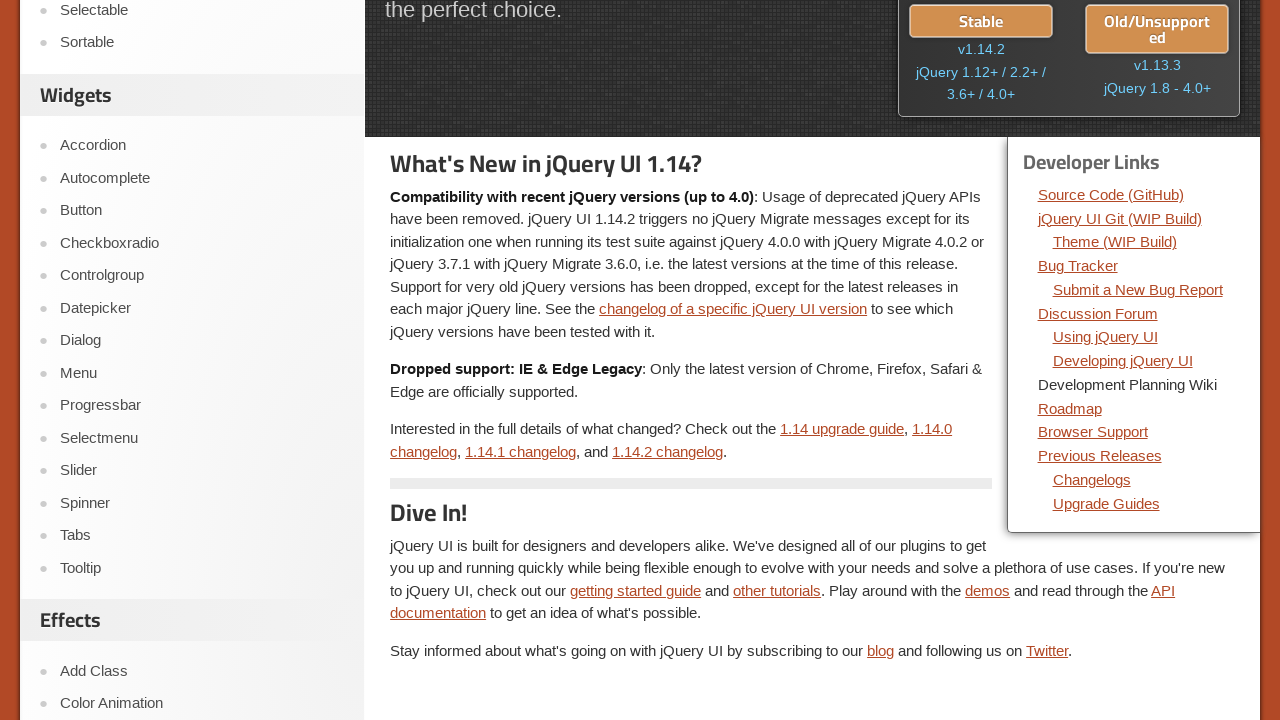

Developer links section reloaded on homepage
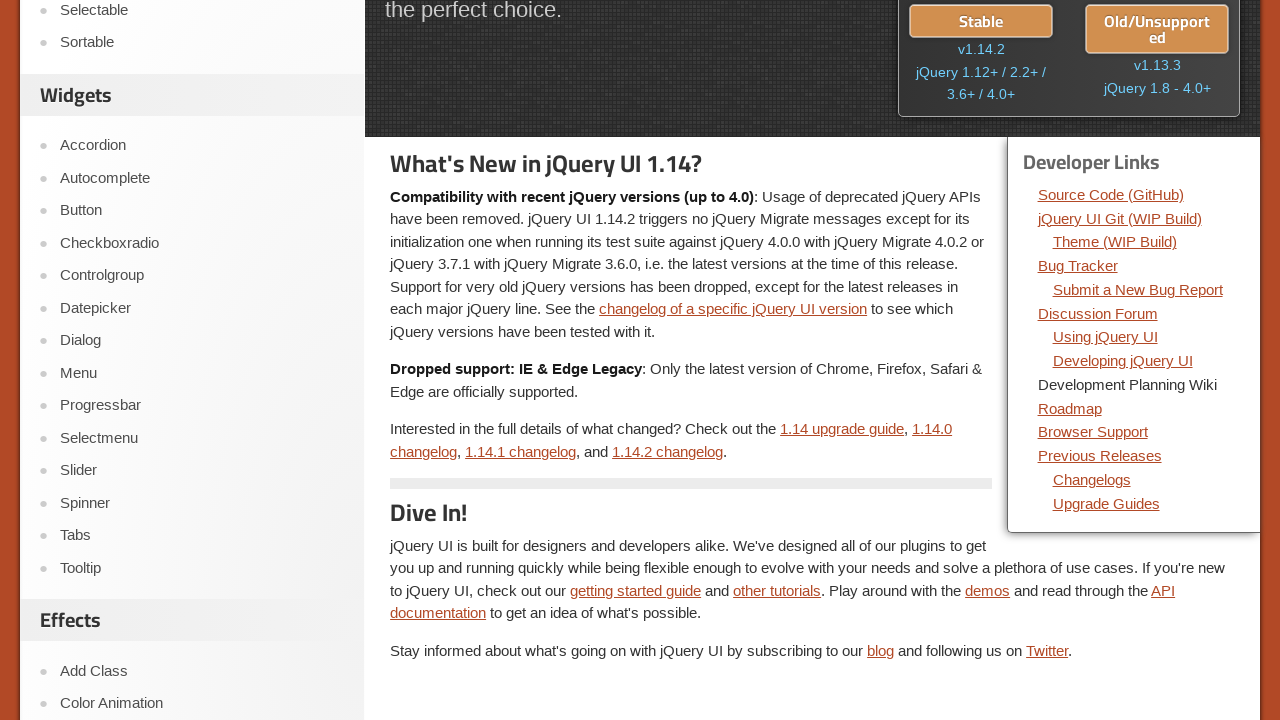

Clicked developer link 10 of 14 at (1070, 408) on div.dev-links a >> nth=9
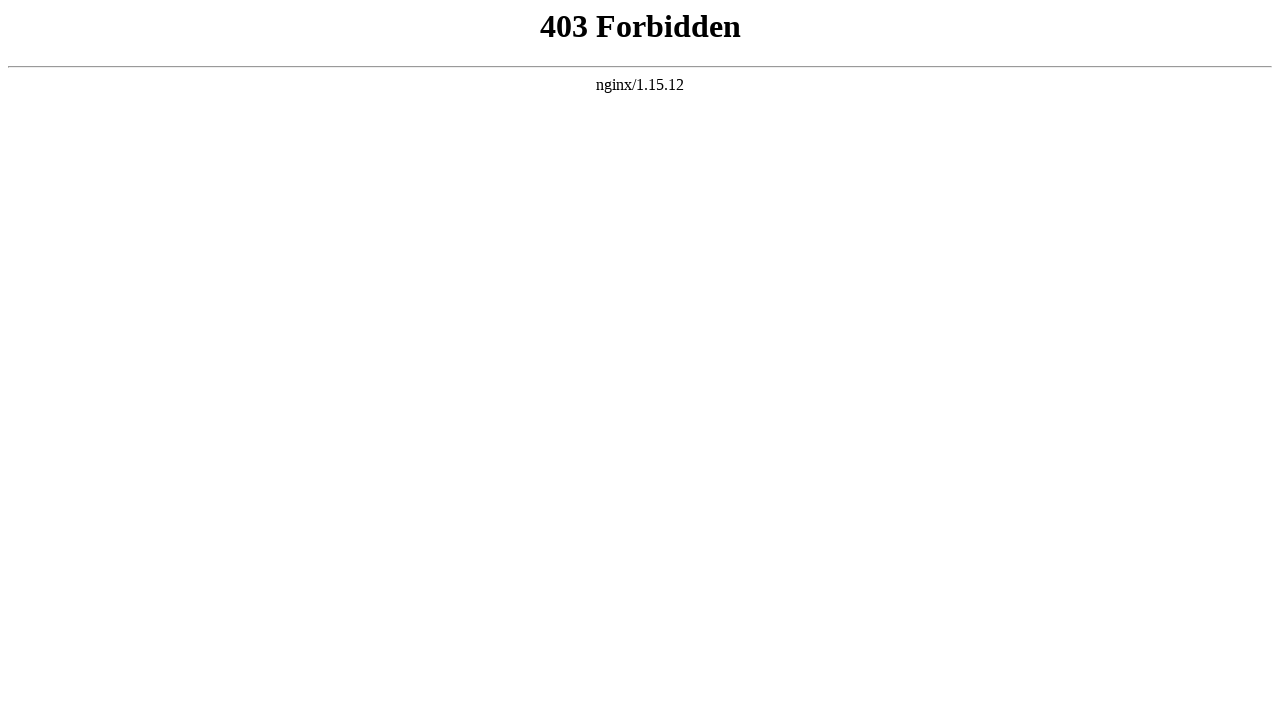

Page loaded after clicking link 10
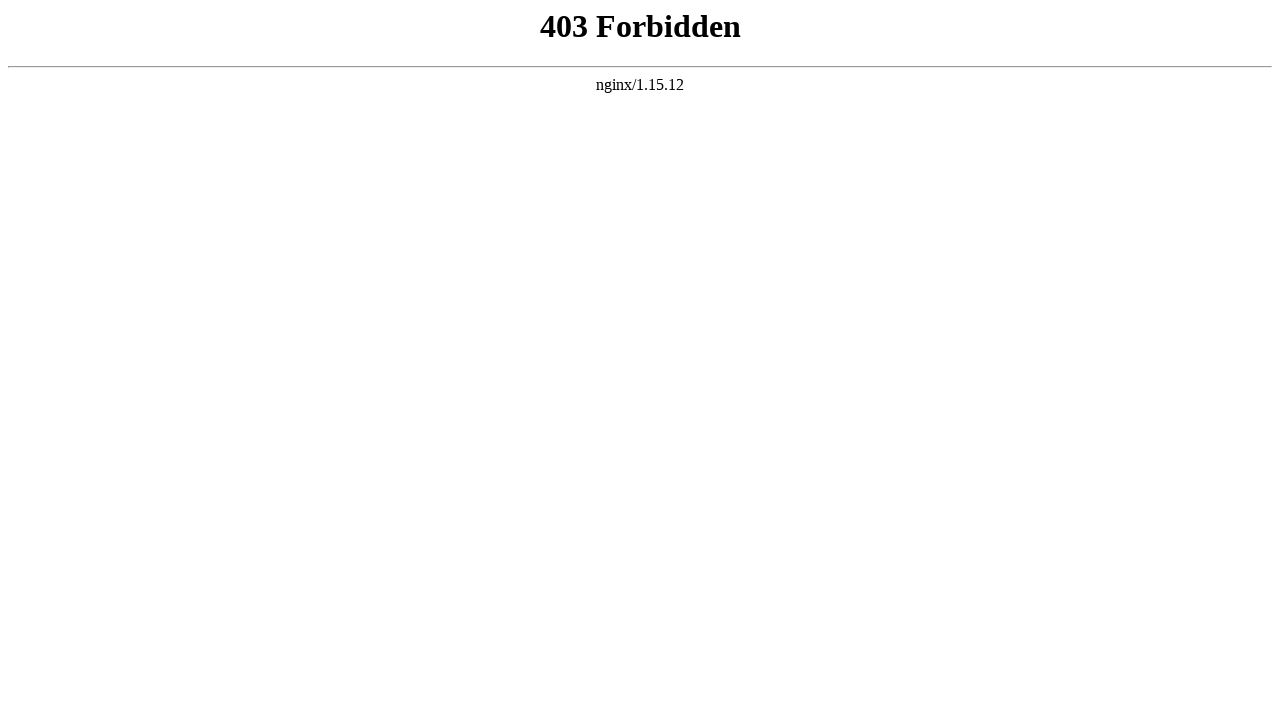

Navigated back to jQueryUI homepage from link 10
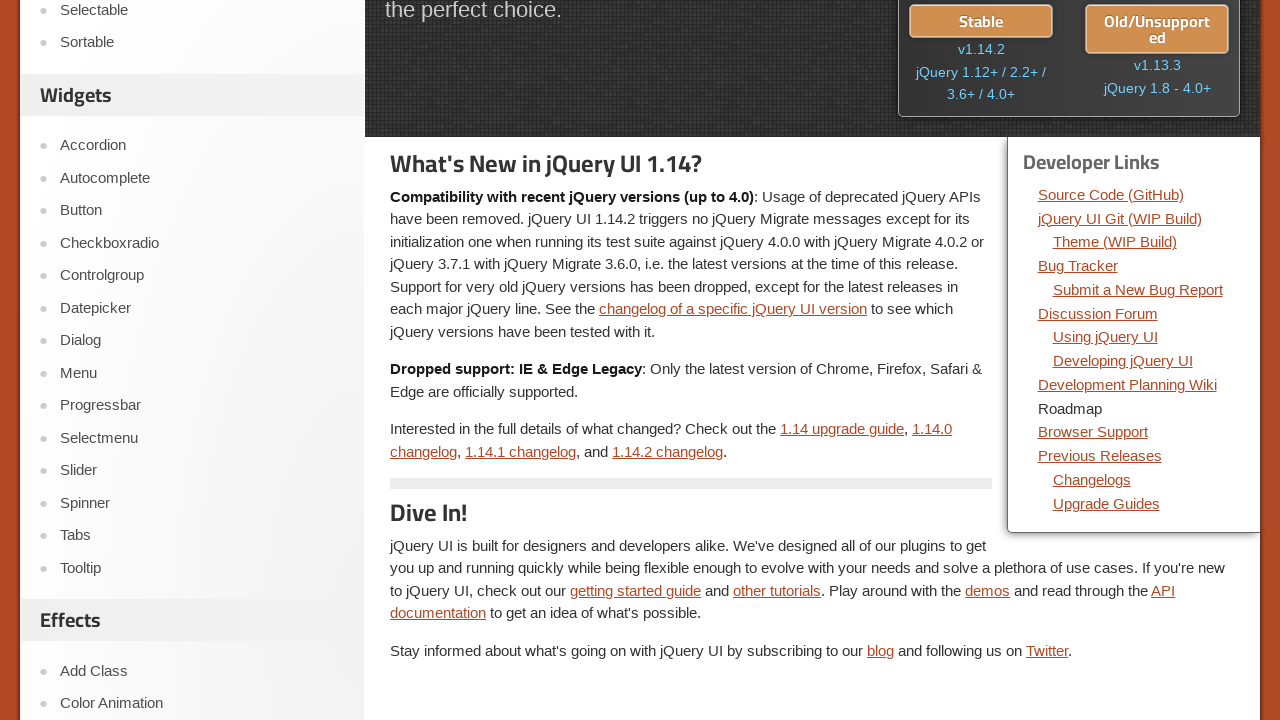

Developer links section reloaded on homepage
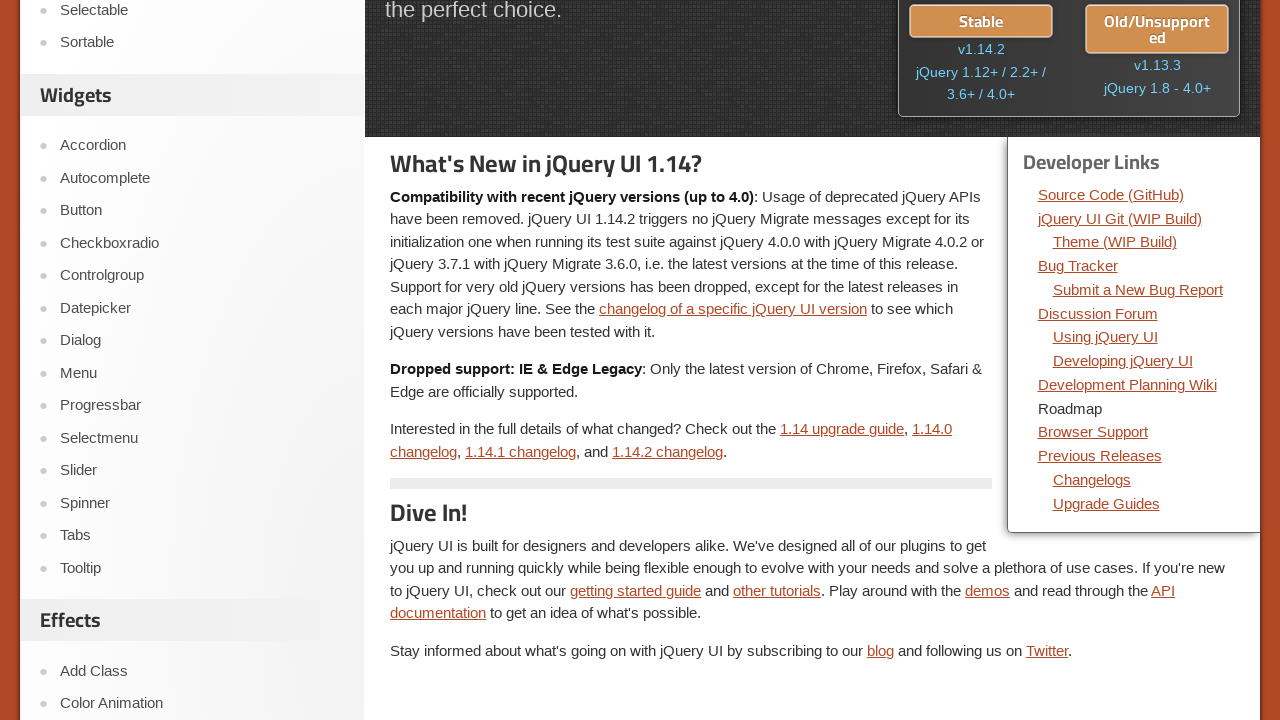

Clicked developer link 11 of 14 at (1093, 432) on div.dev-links a >> nth=10
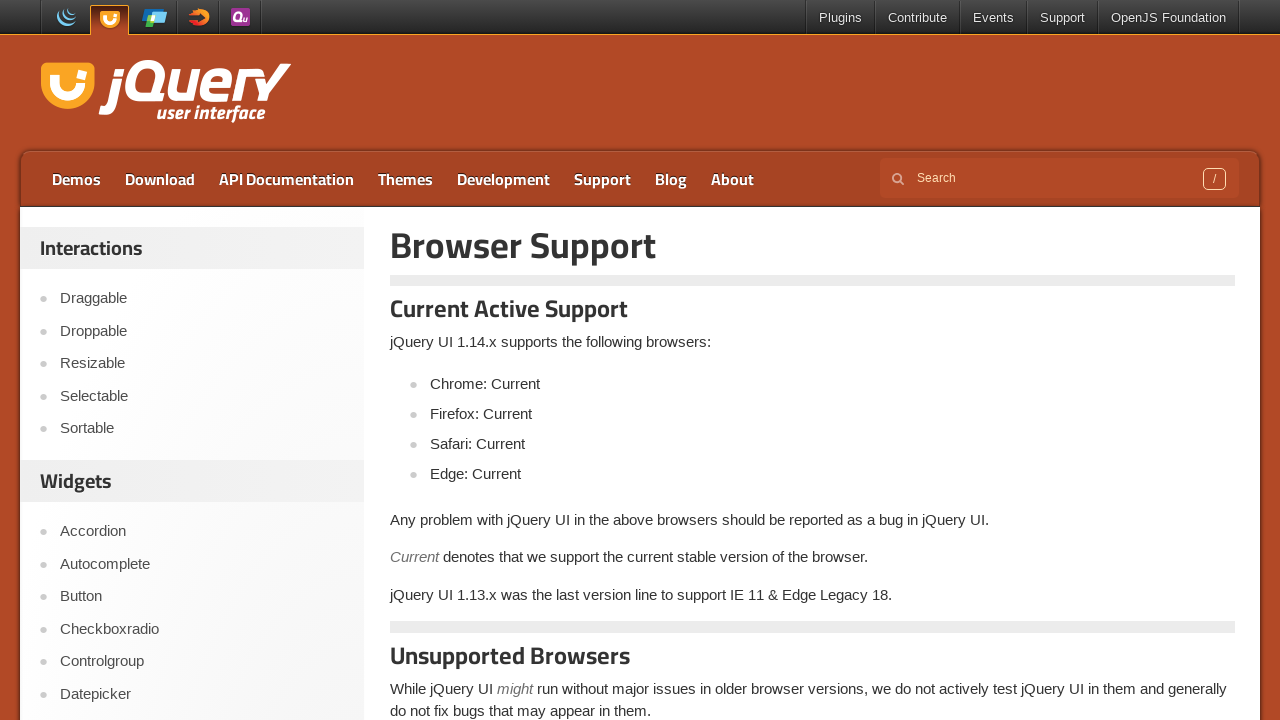

Page loaded after clicking link 11
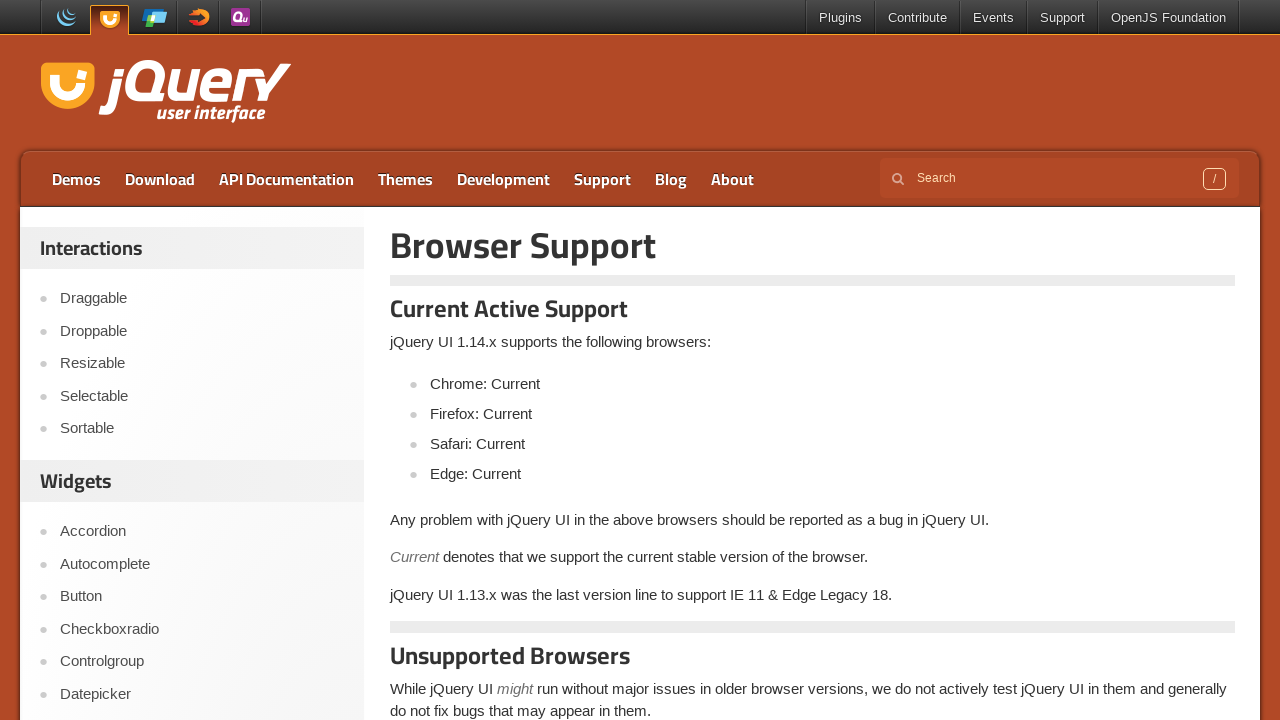

Navigated back to jQueryUI homepage from link 11
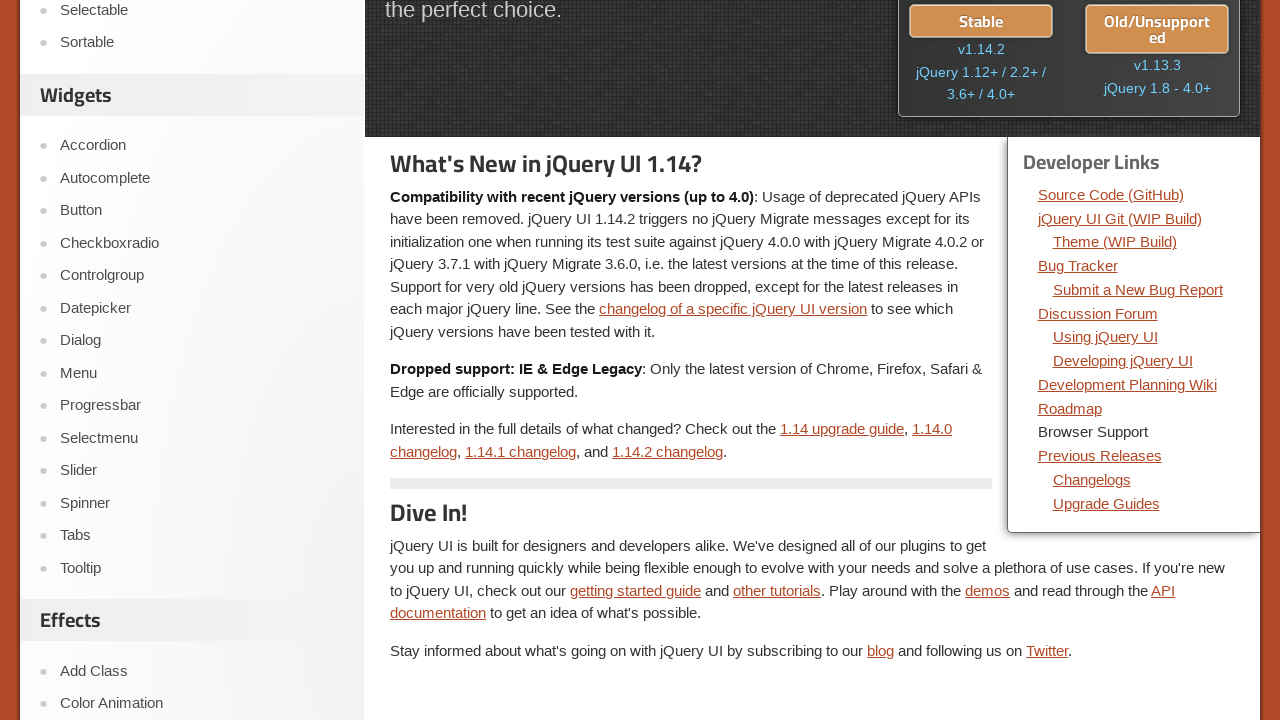

Developer links section reloaded on homepage
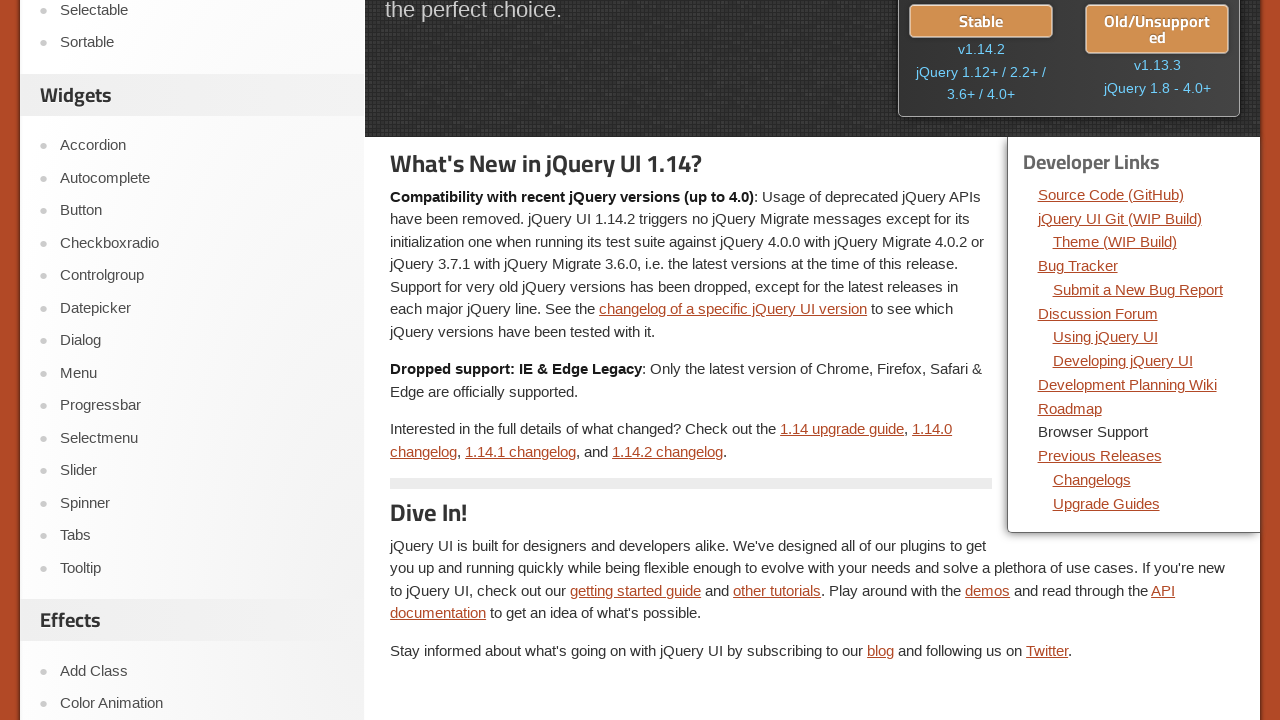

Clicked developer link 12 of 14 at (1100, 456) on div.dev-links a >> nth=11
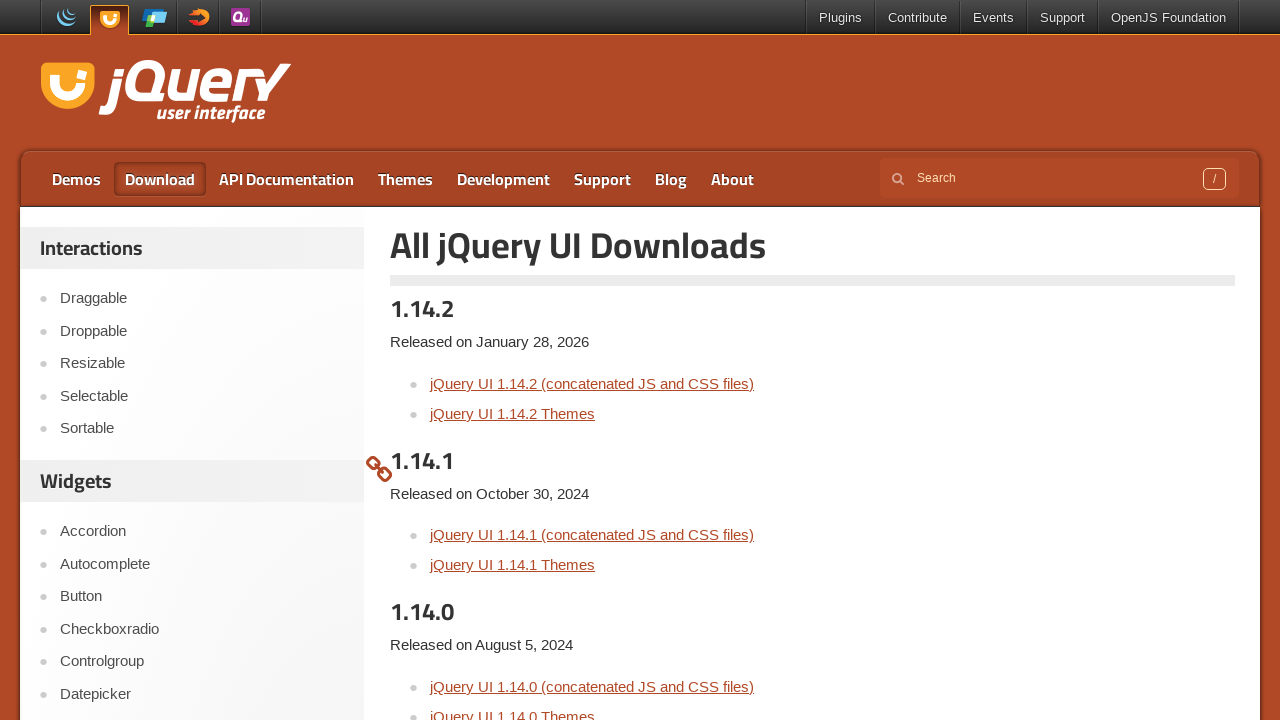

Page loaded after clicking link 12
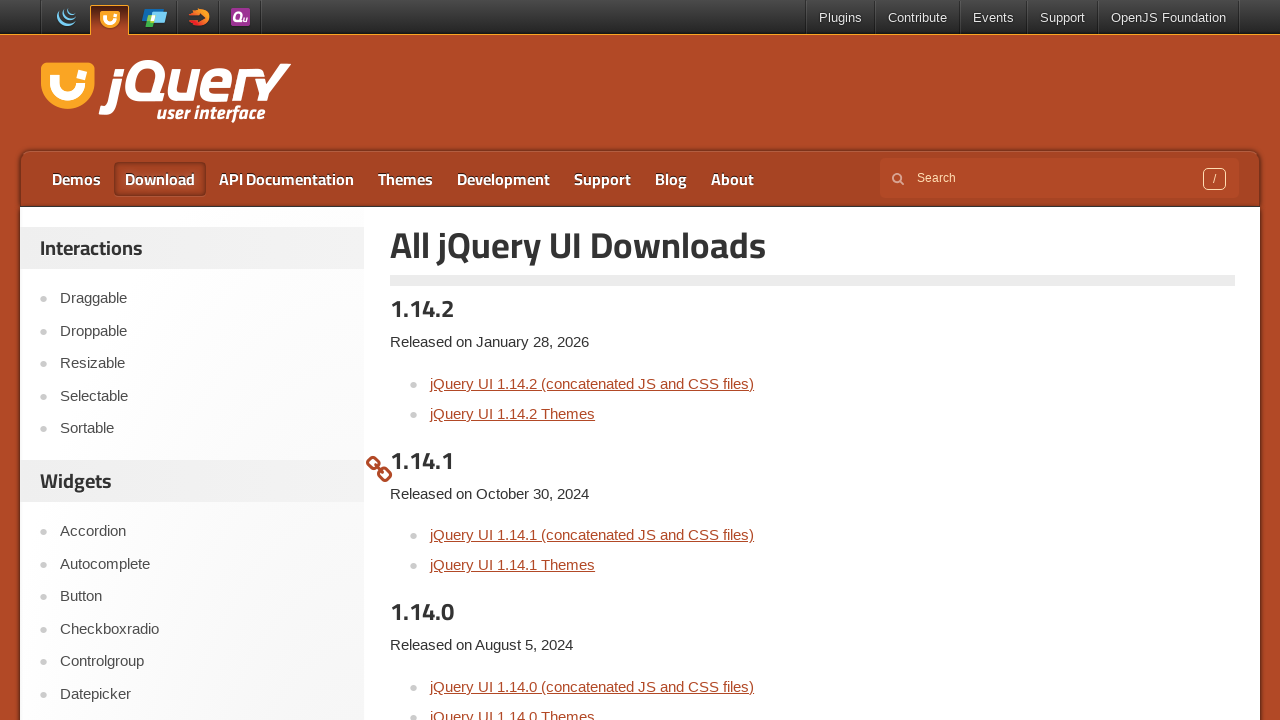

Navigated back to jQueryUI homepage from link 12
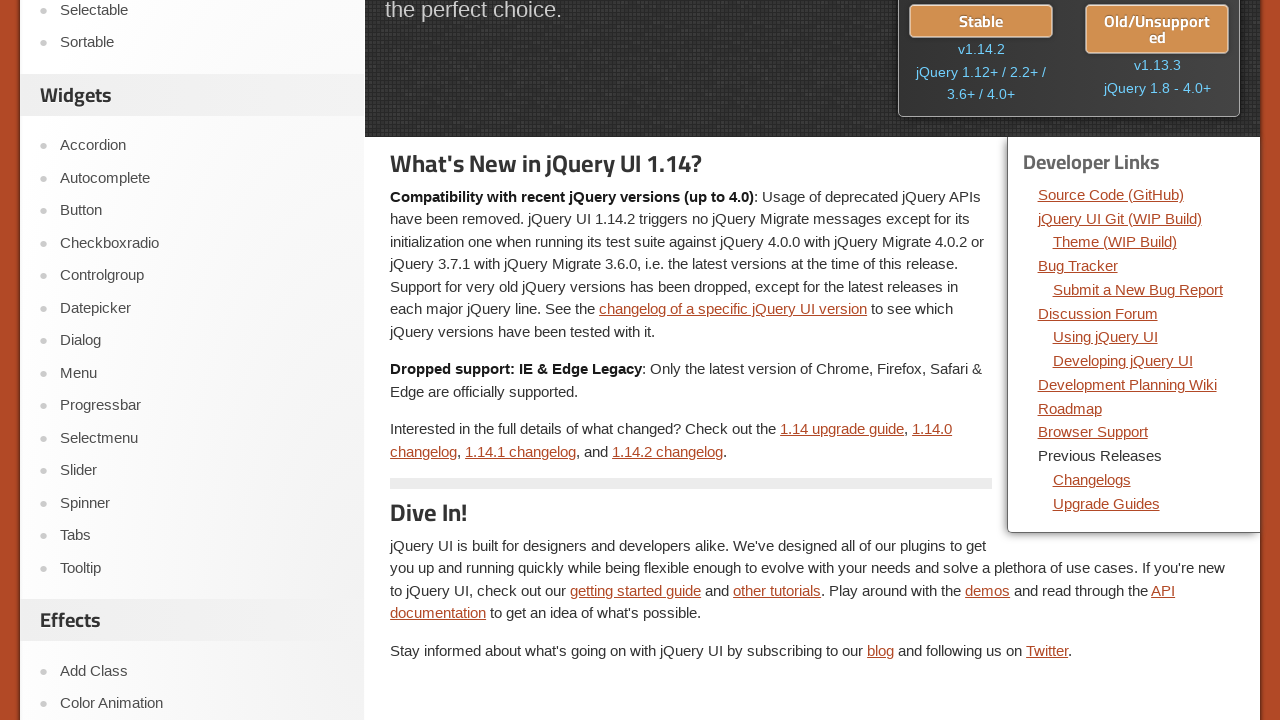

Developer links section reloaded on homepage
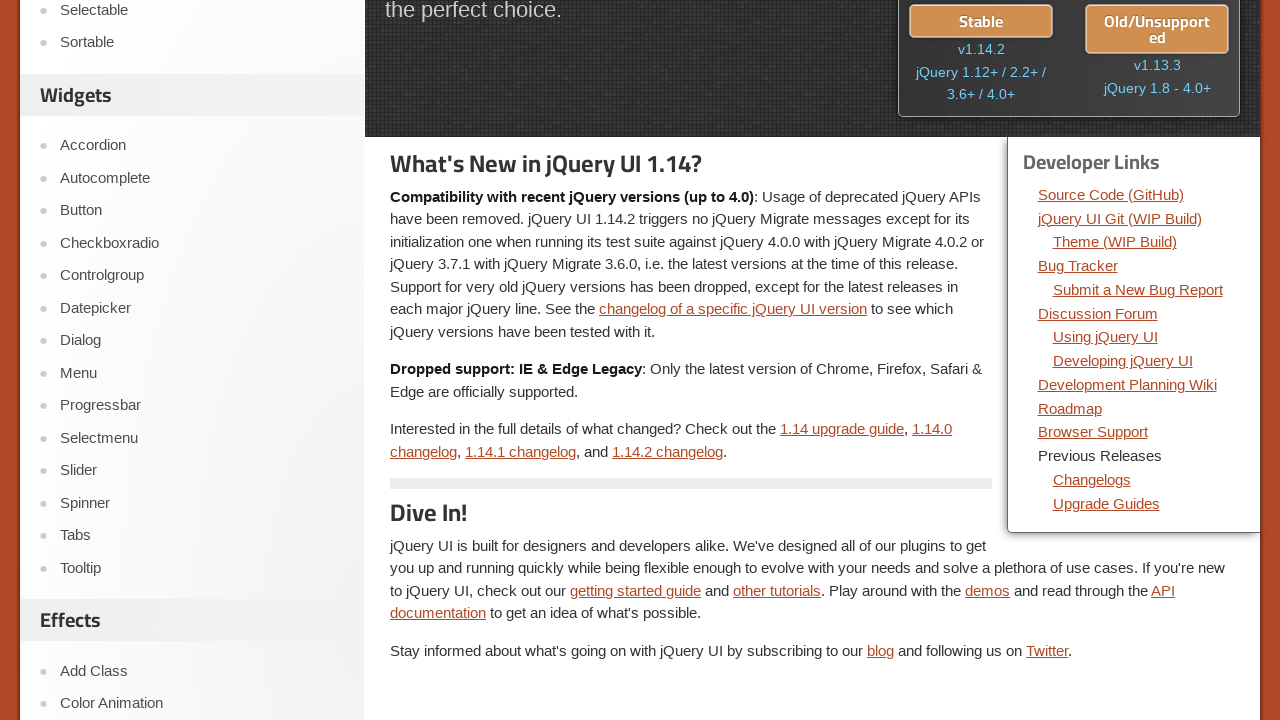

Clicked developer link 13 of 14 at (1092, 479) on div.dev-links a >> nth=12
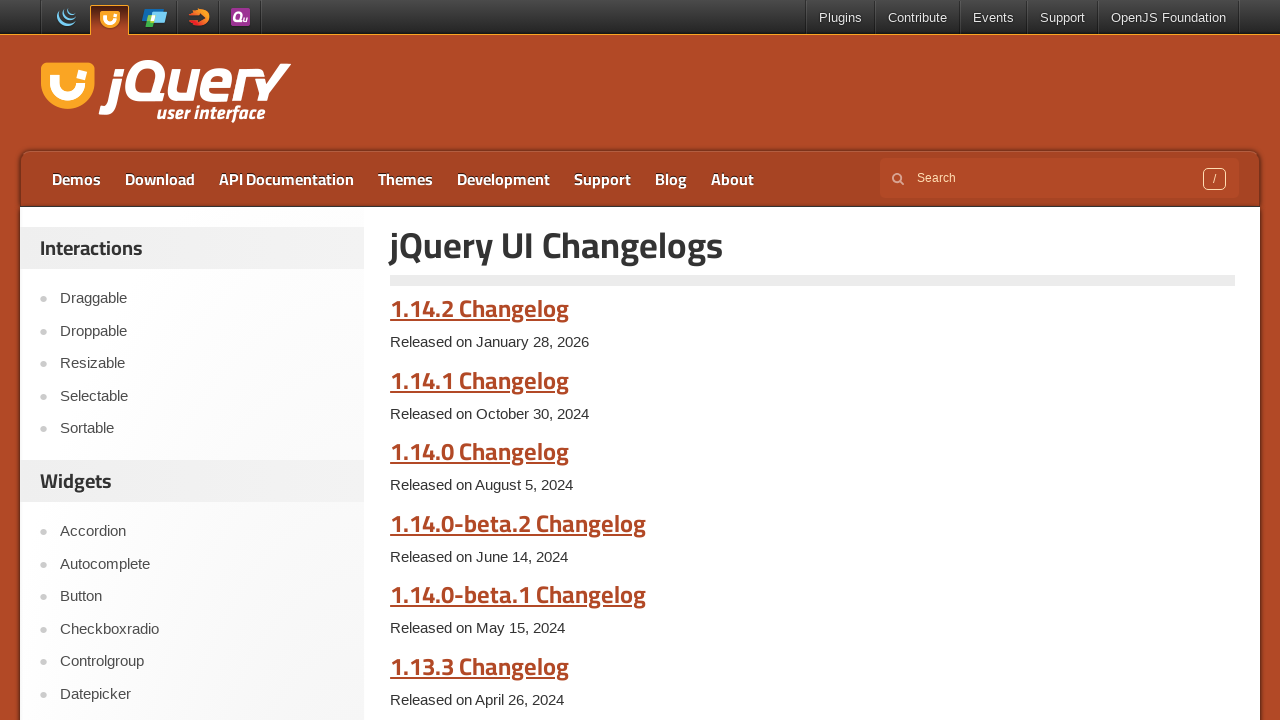

Page loaded after clicking link 13
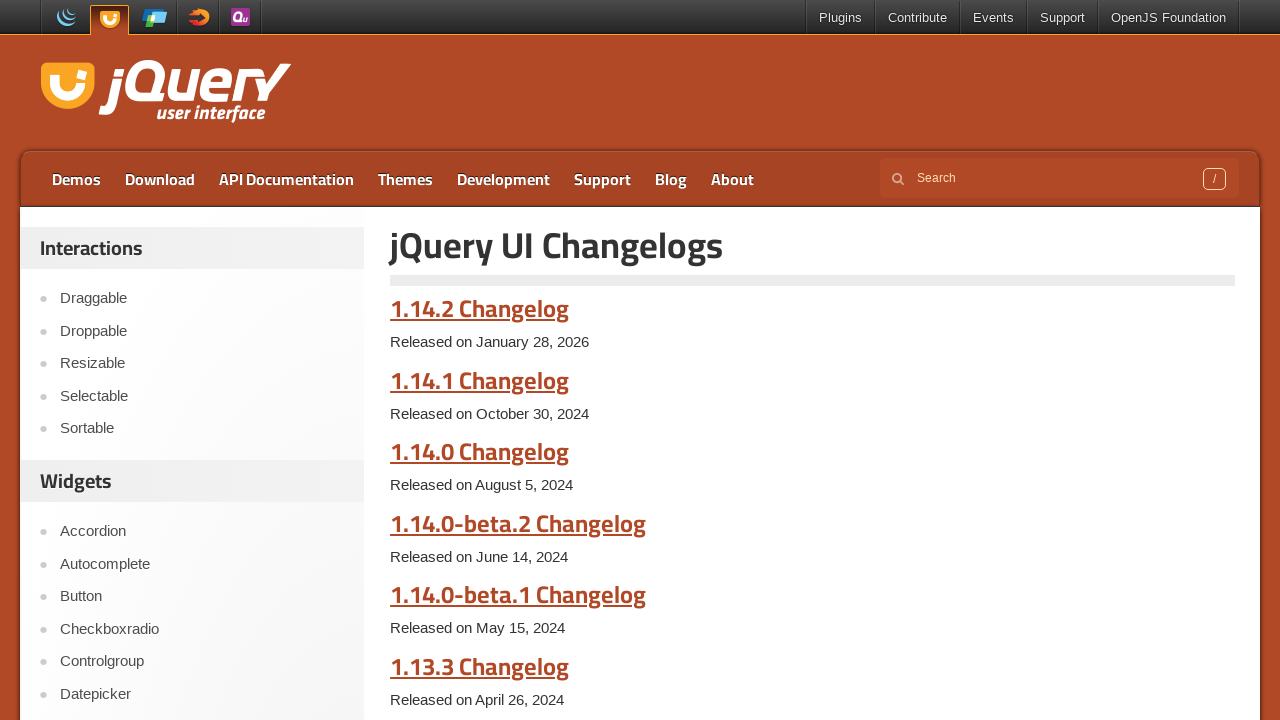

Navigated back to jQueryUI homepage from link 13
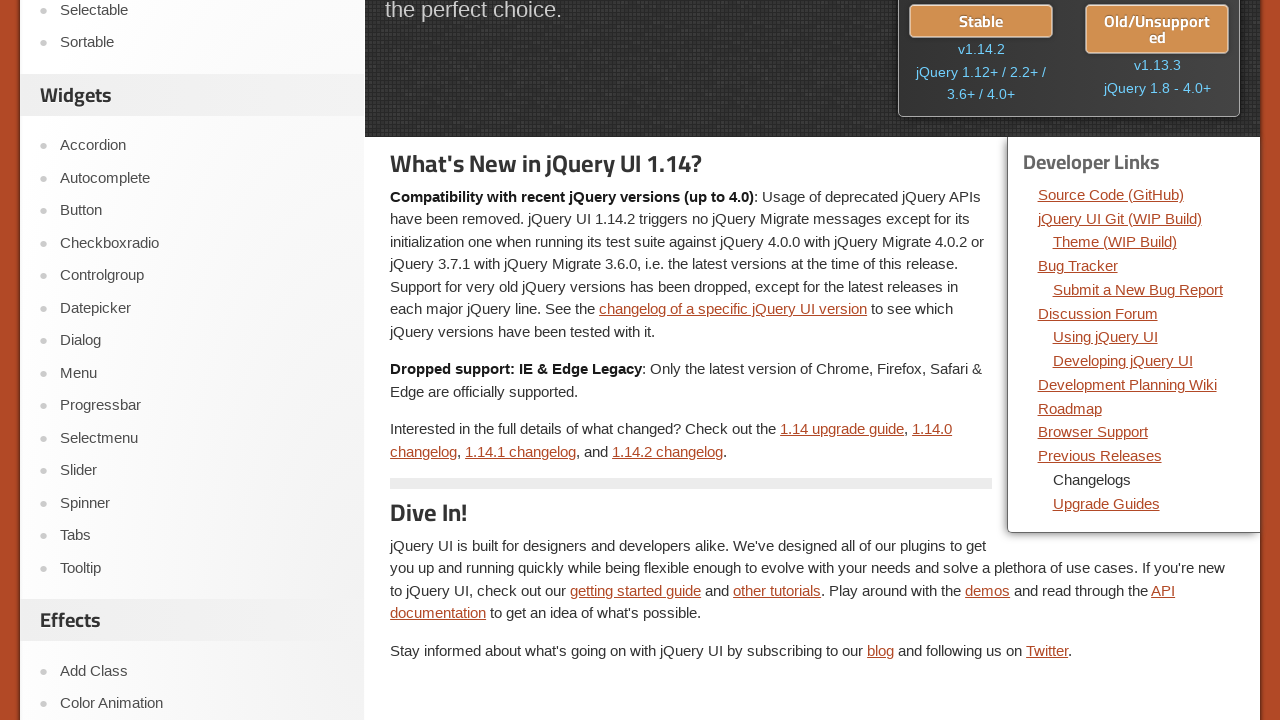

Developer links section reloaded on homepage
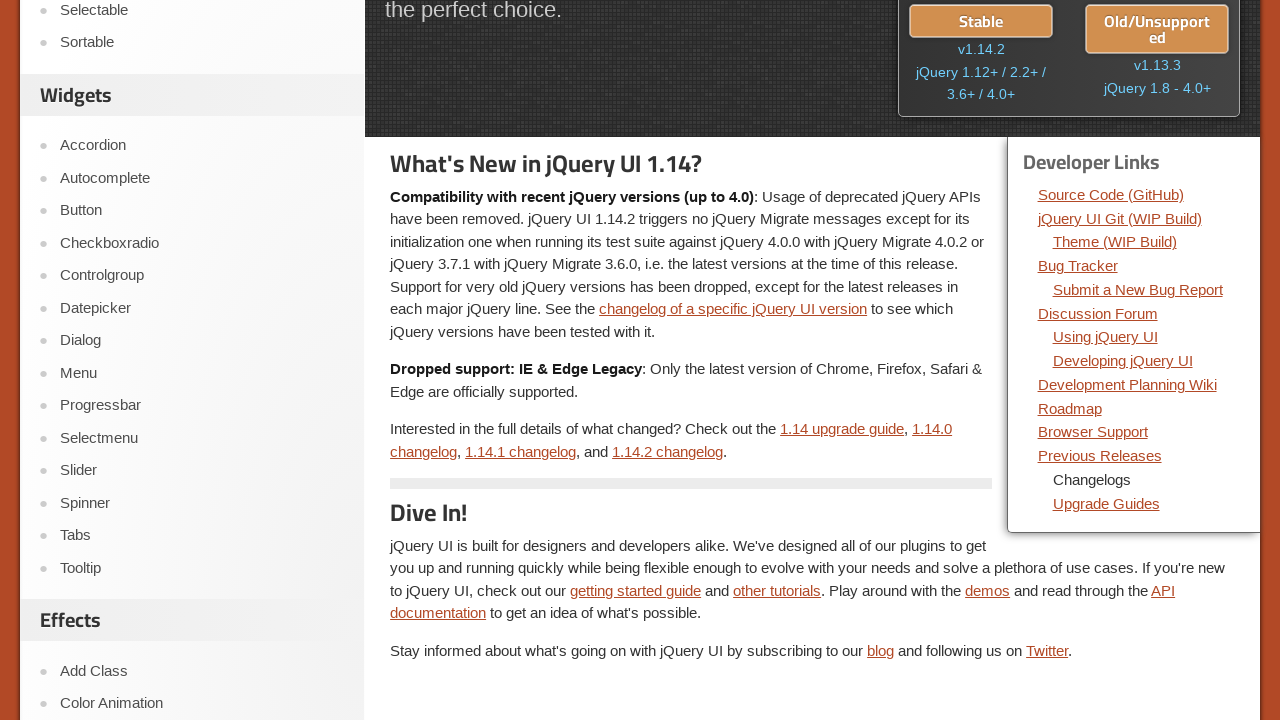

Clicked developer link 14 of 14 at (1106, 503) on div.dev-links a >> nth=13
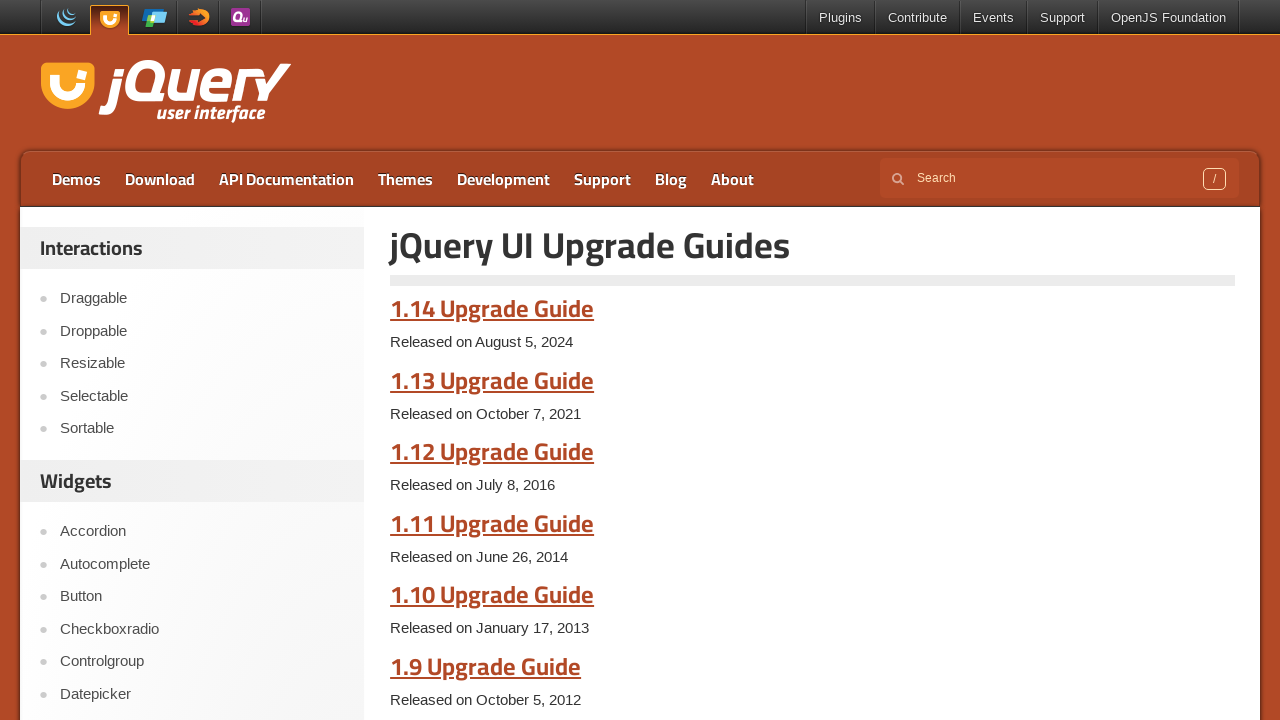

Page loaded after clicking link 14
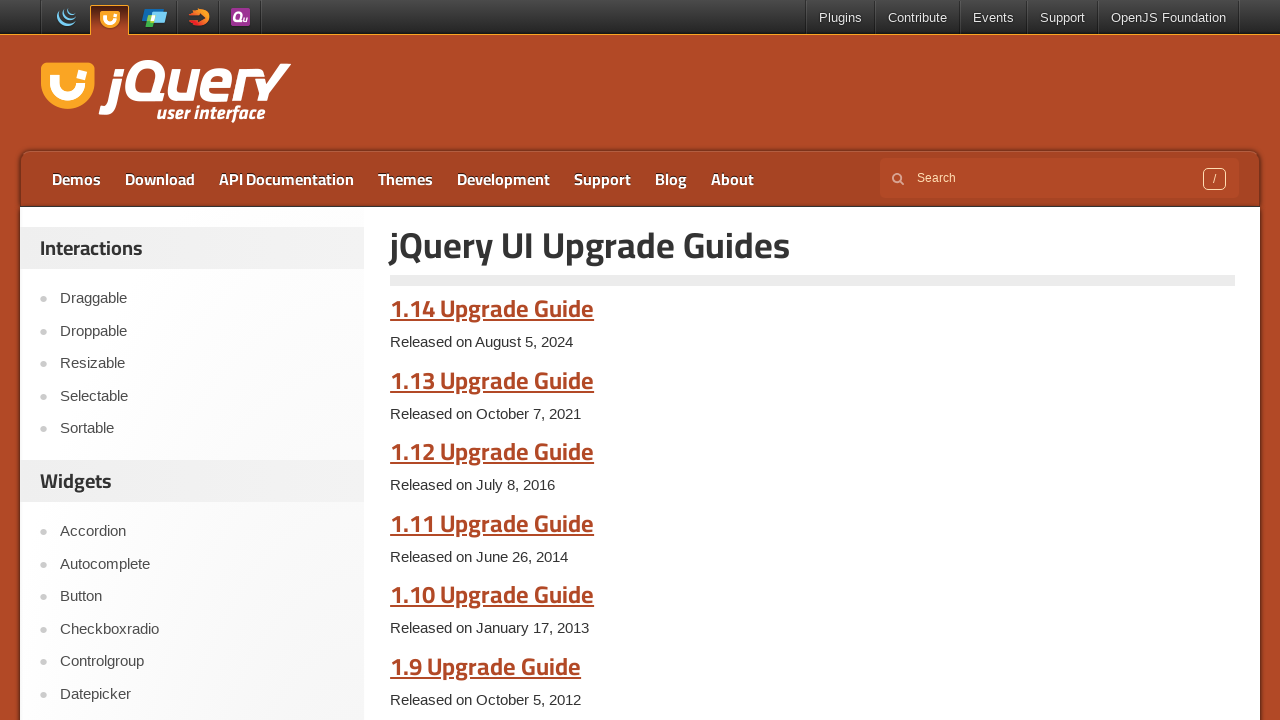

Navigated back to jQueryUI homepage from link 14
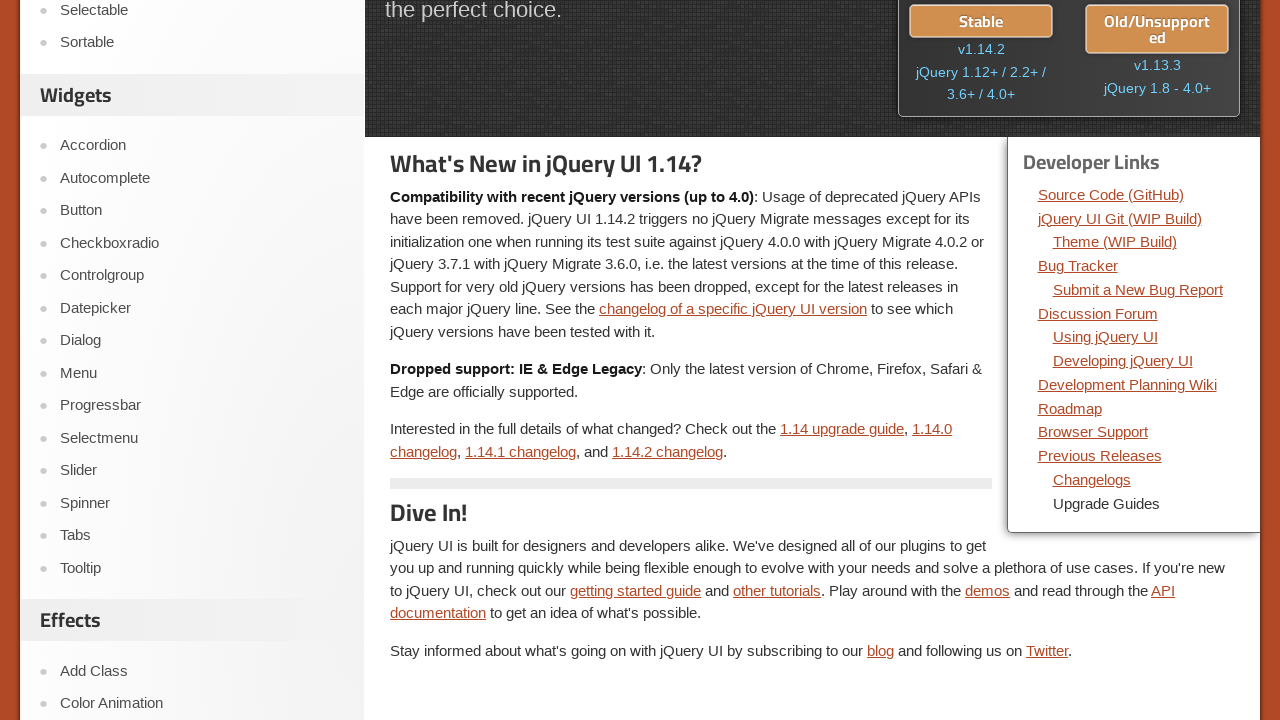

Developer links section reloaded on homepage
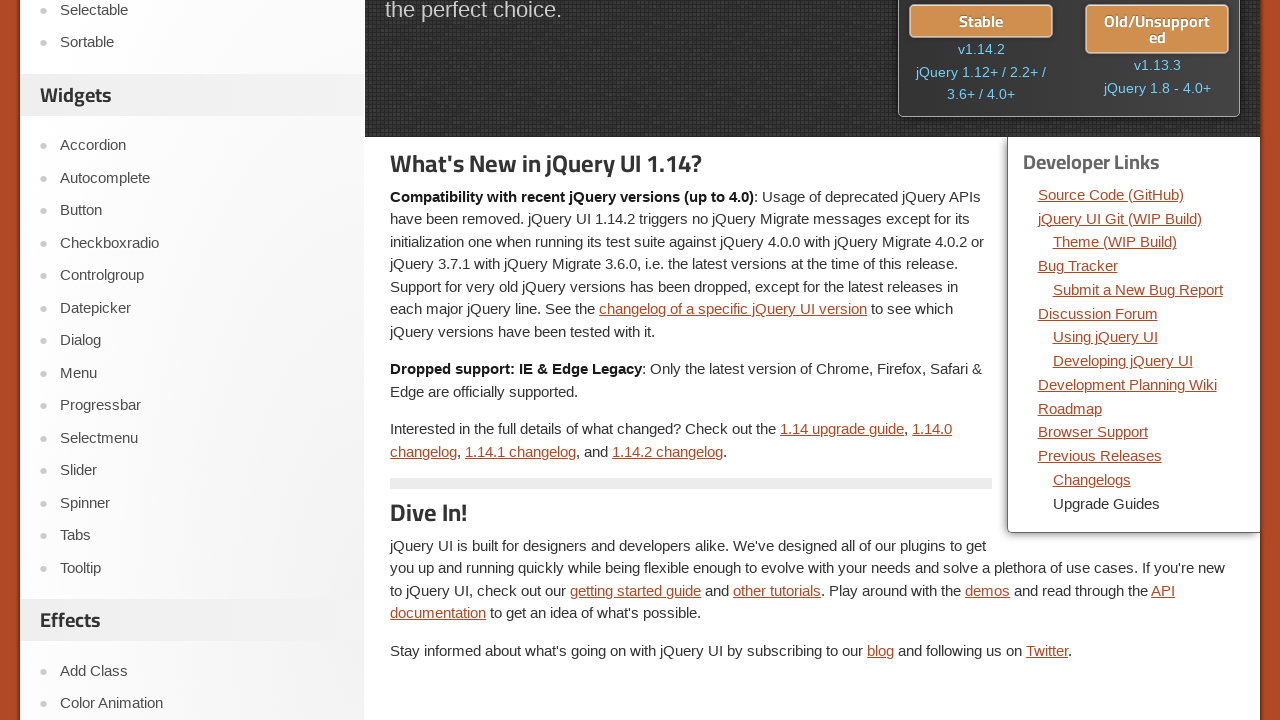

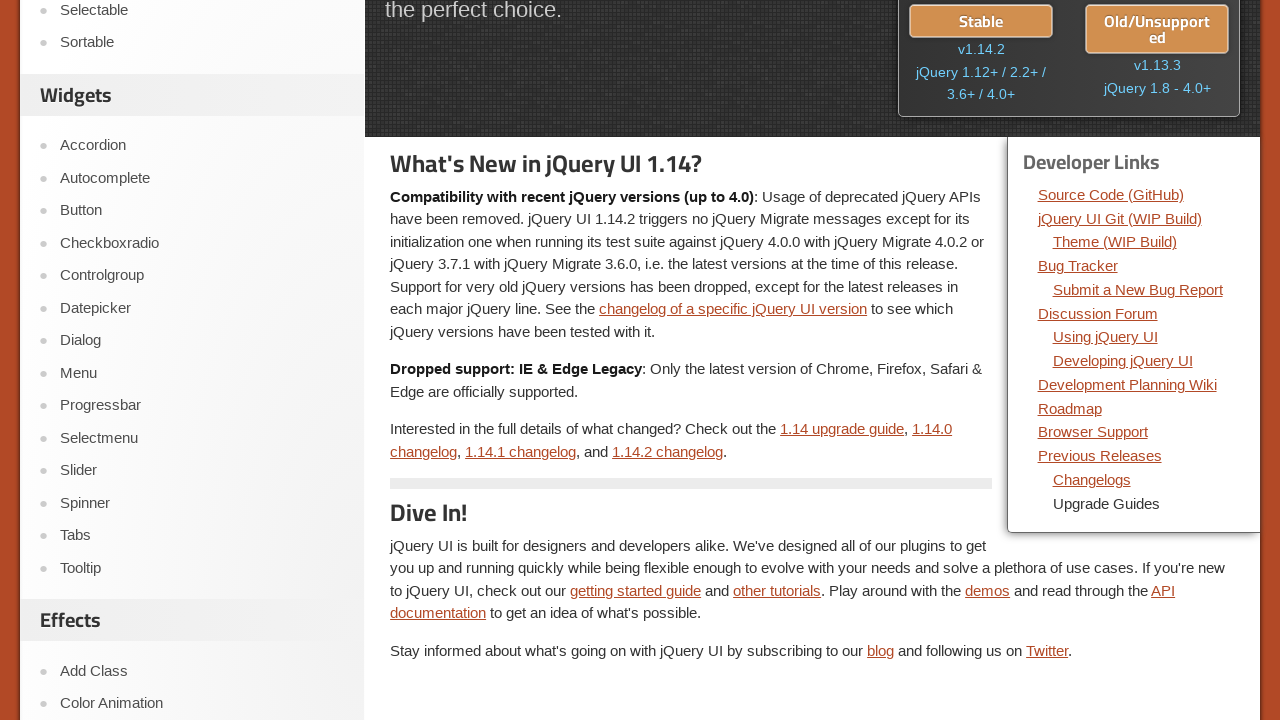